Tests a registration form by filling out personal information including name, address, email, phone, gender, hobbies, skills, country, date of birth, and password fields.

Starting URL: https://demo.automationtesting.in/Register.html

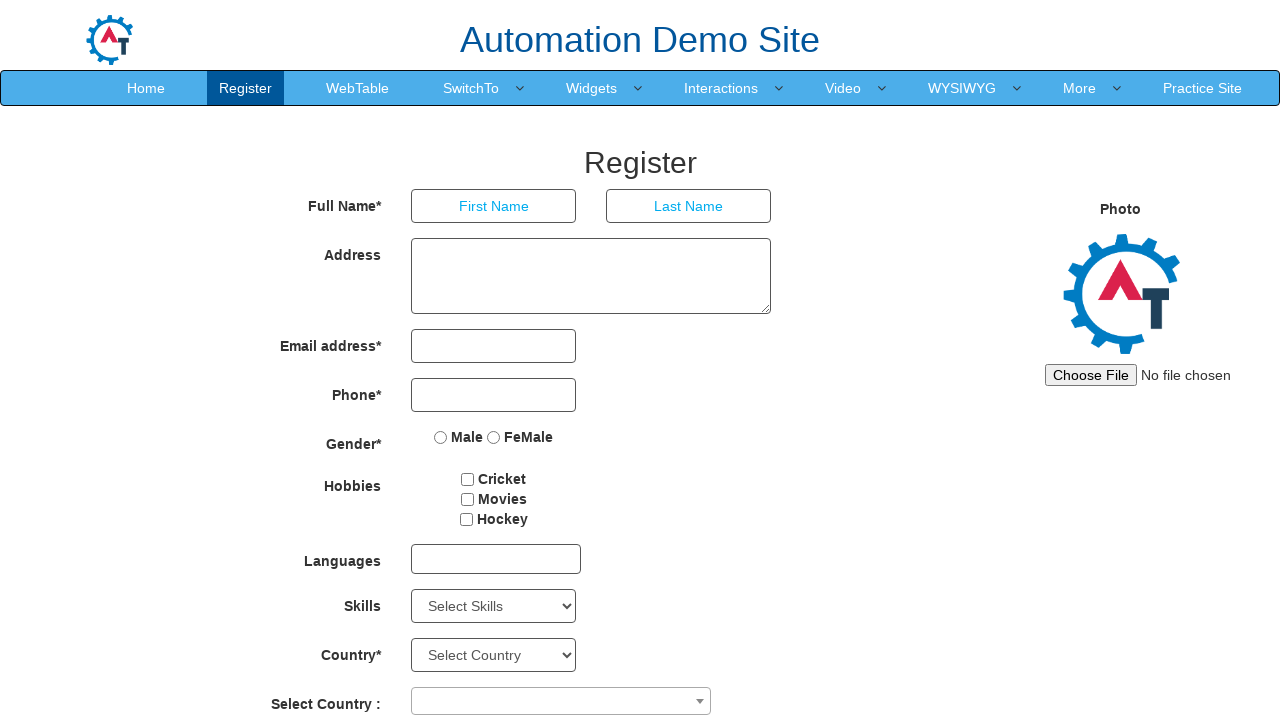

Set viewport size to 1920x1080
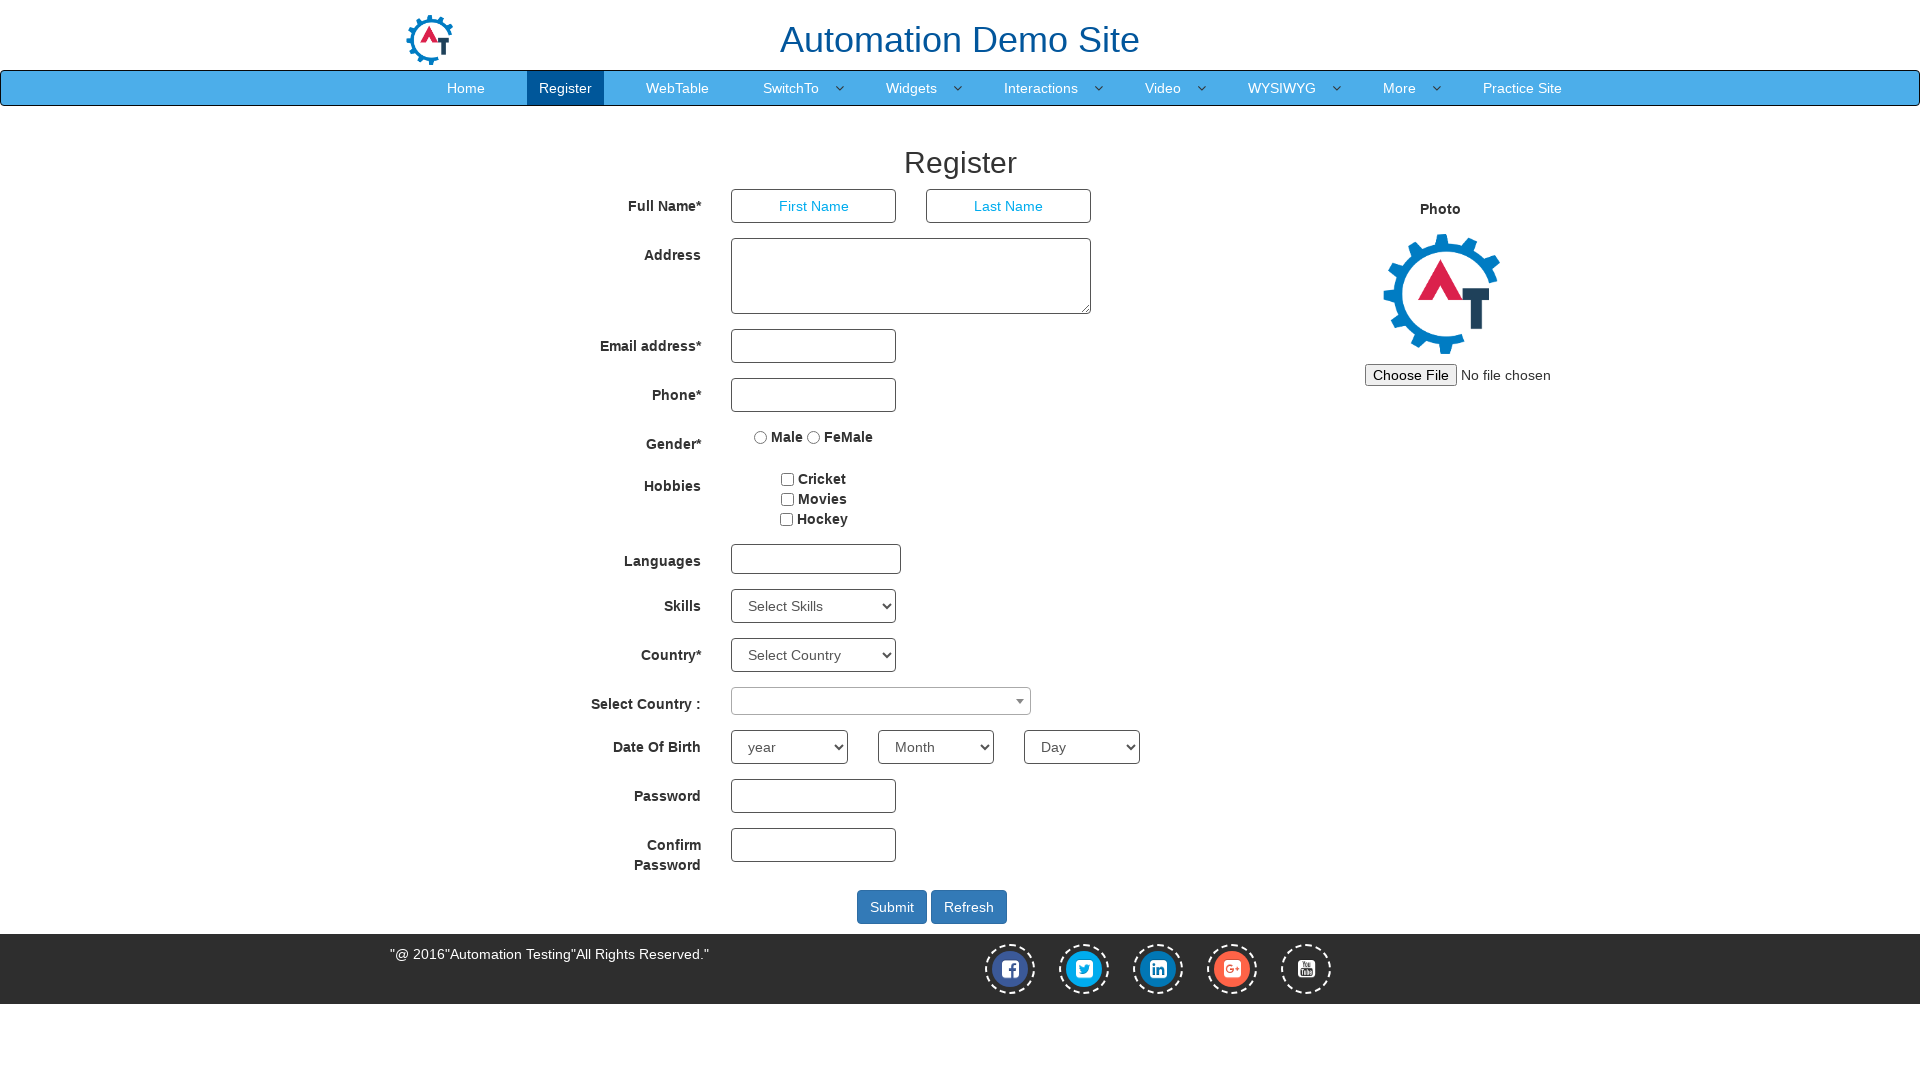

Filled first name field with 'NAruto' on input[placeholder='First Name']
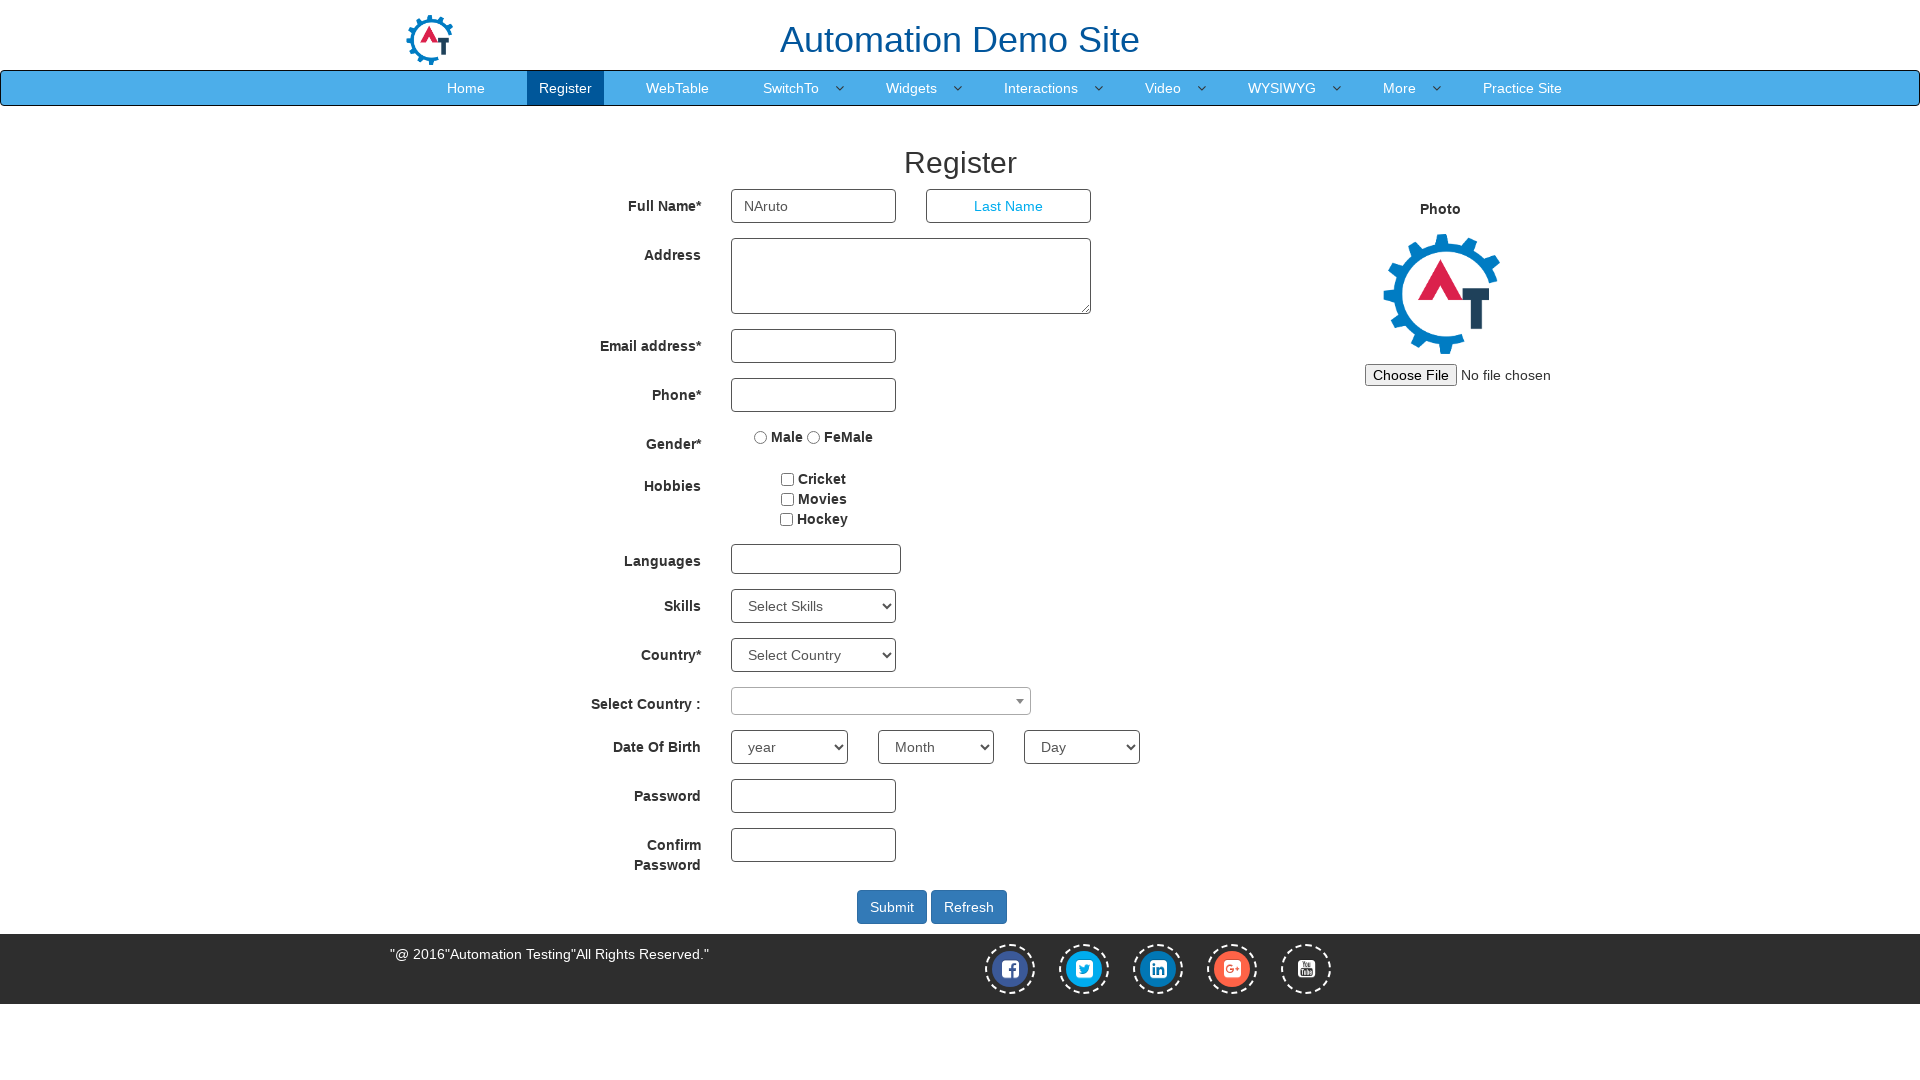

Filled last name field with 'Sakura' on input[placeholder='Last Name']
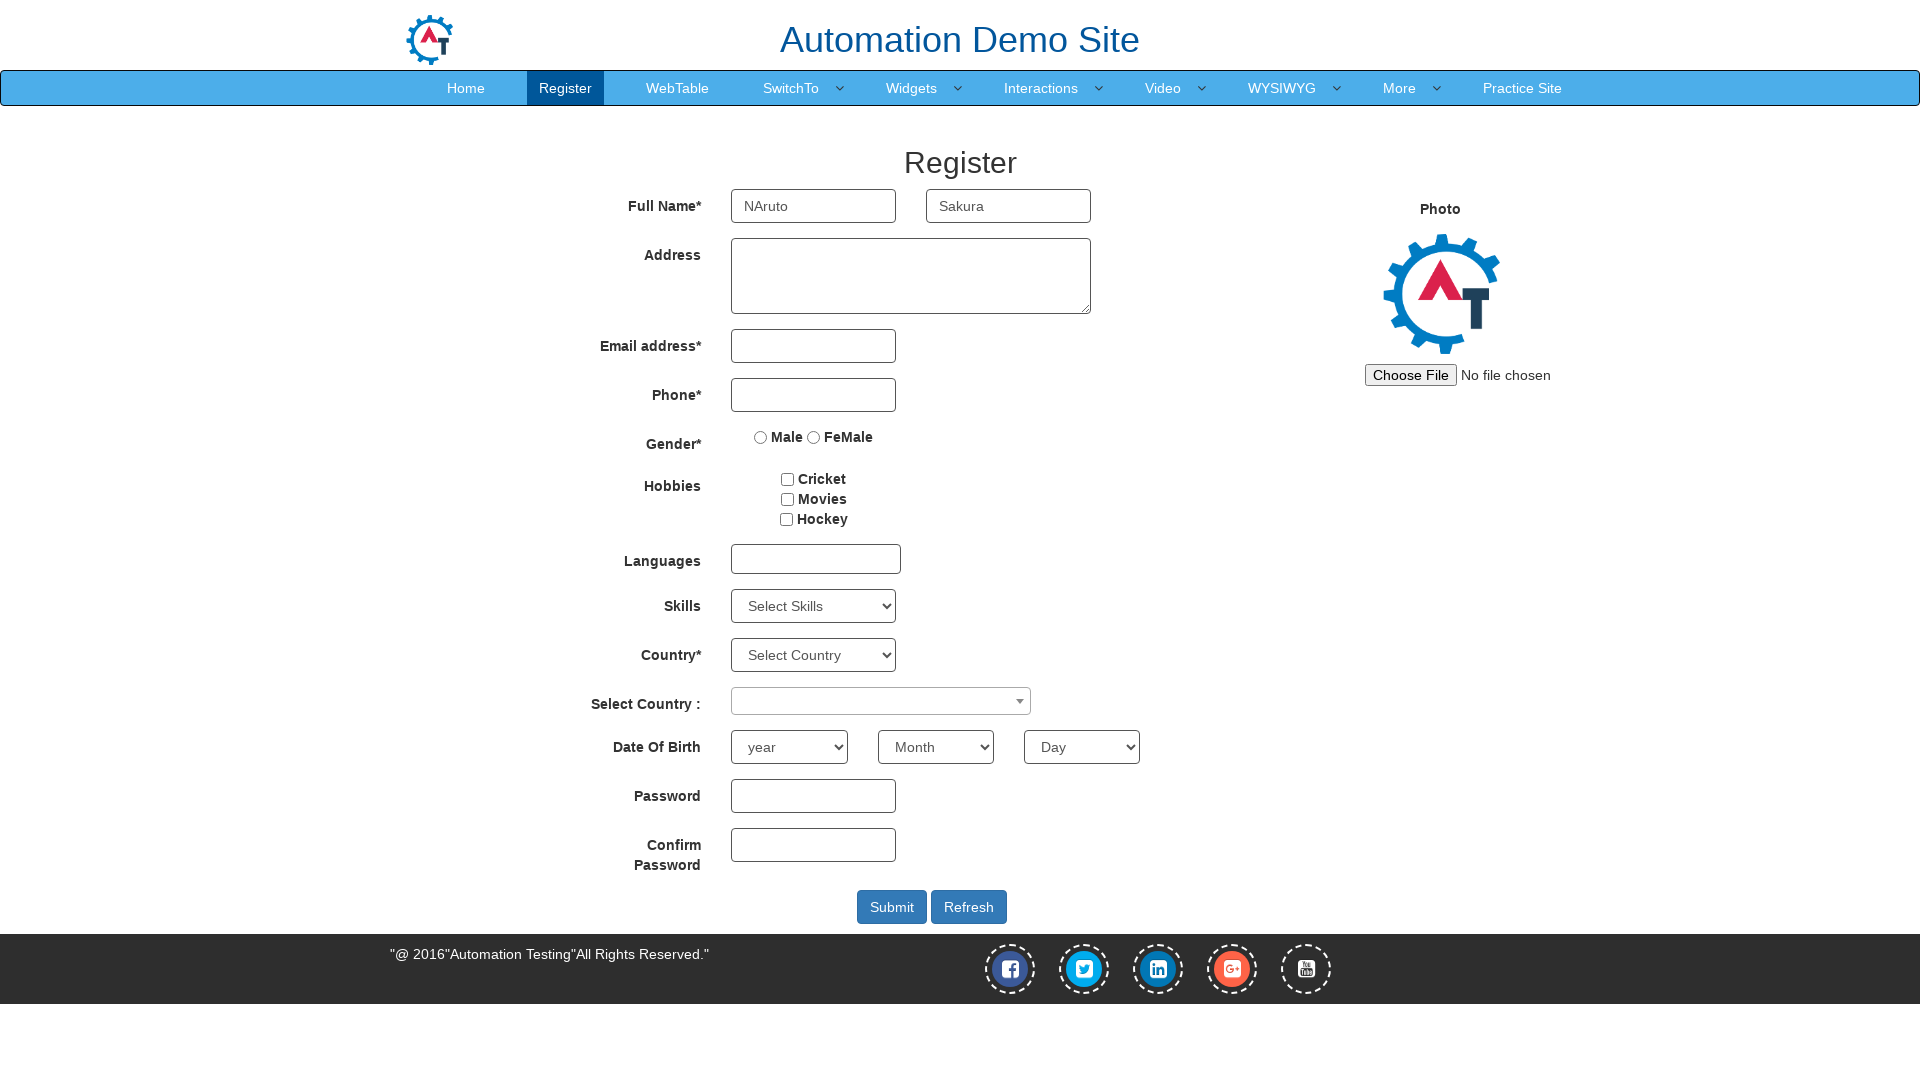

Filled address field with provided text on textarea[rows='3']
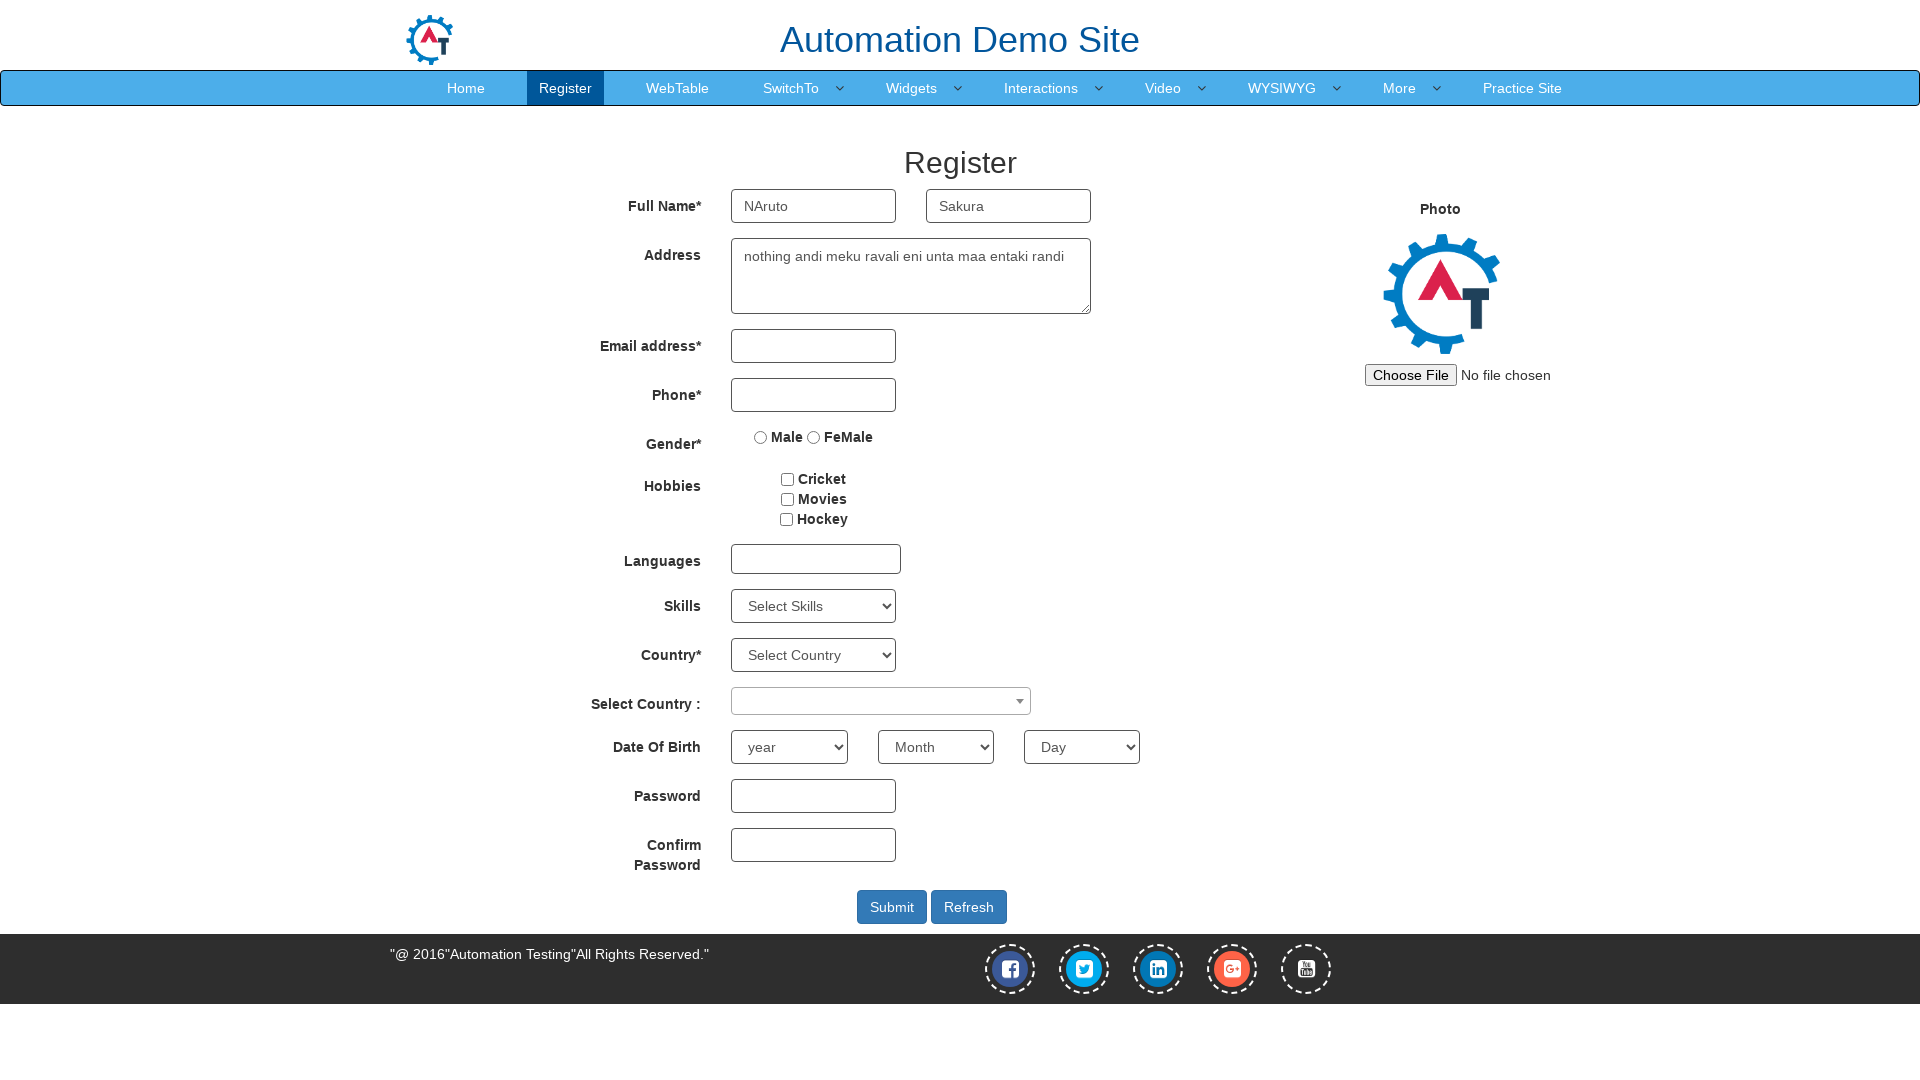

Filled email field with 'chphnai946@gmail.com' on input[type='email']
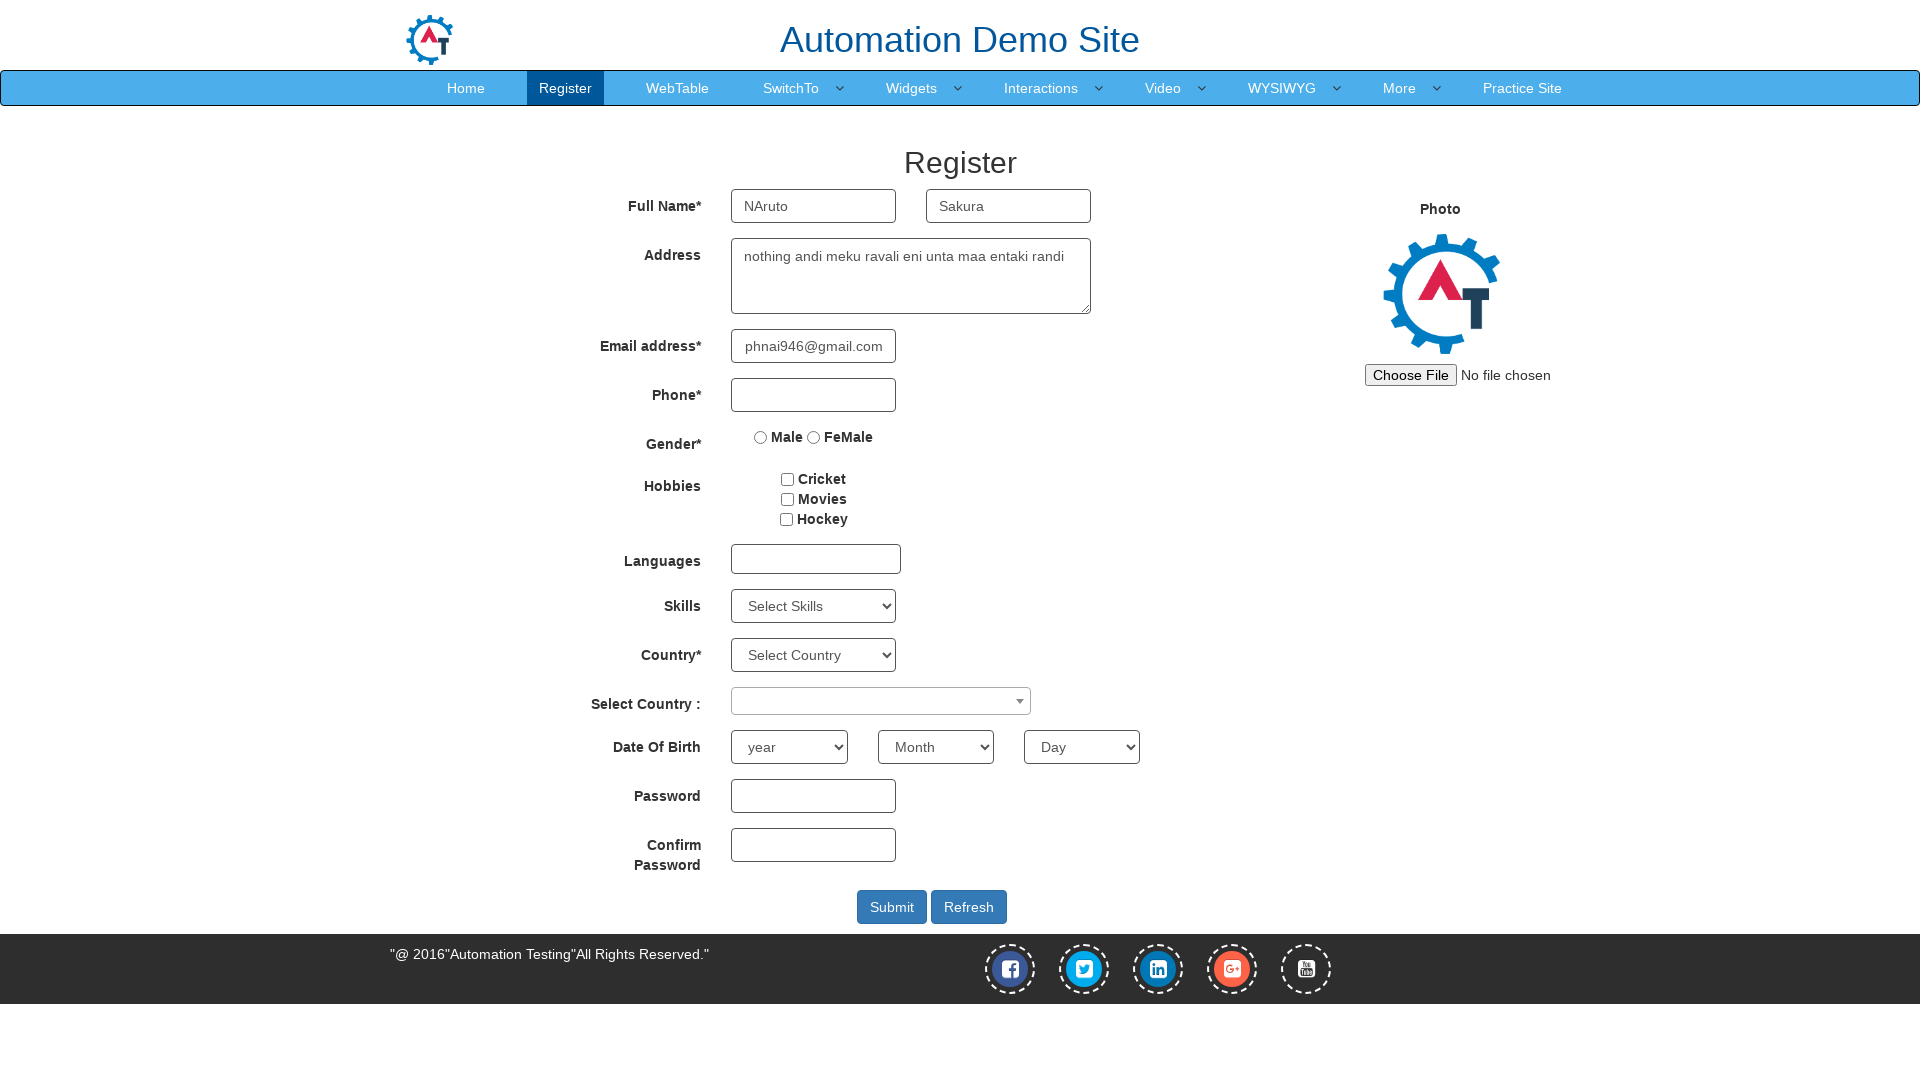

Filled phone number field with '7799637680' on input[type='tel']
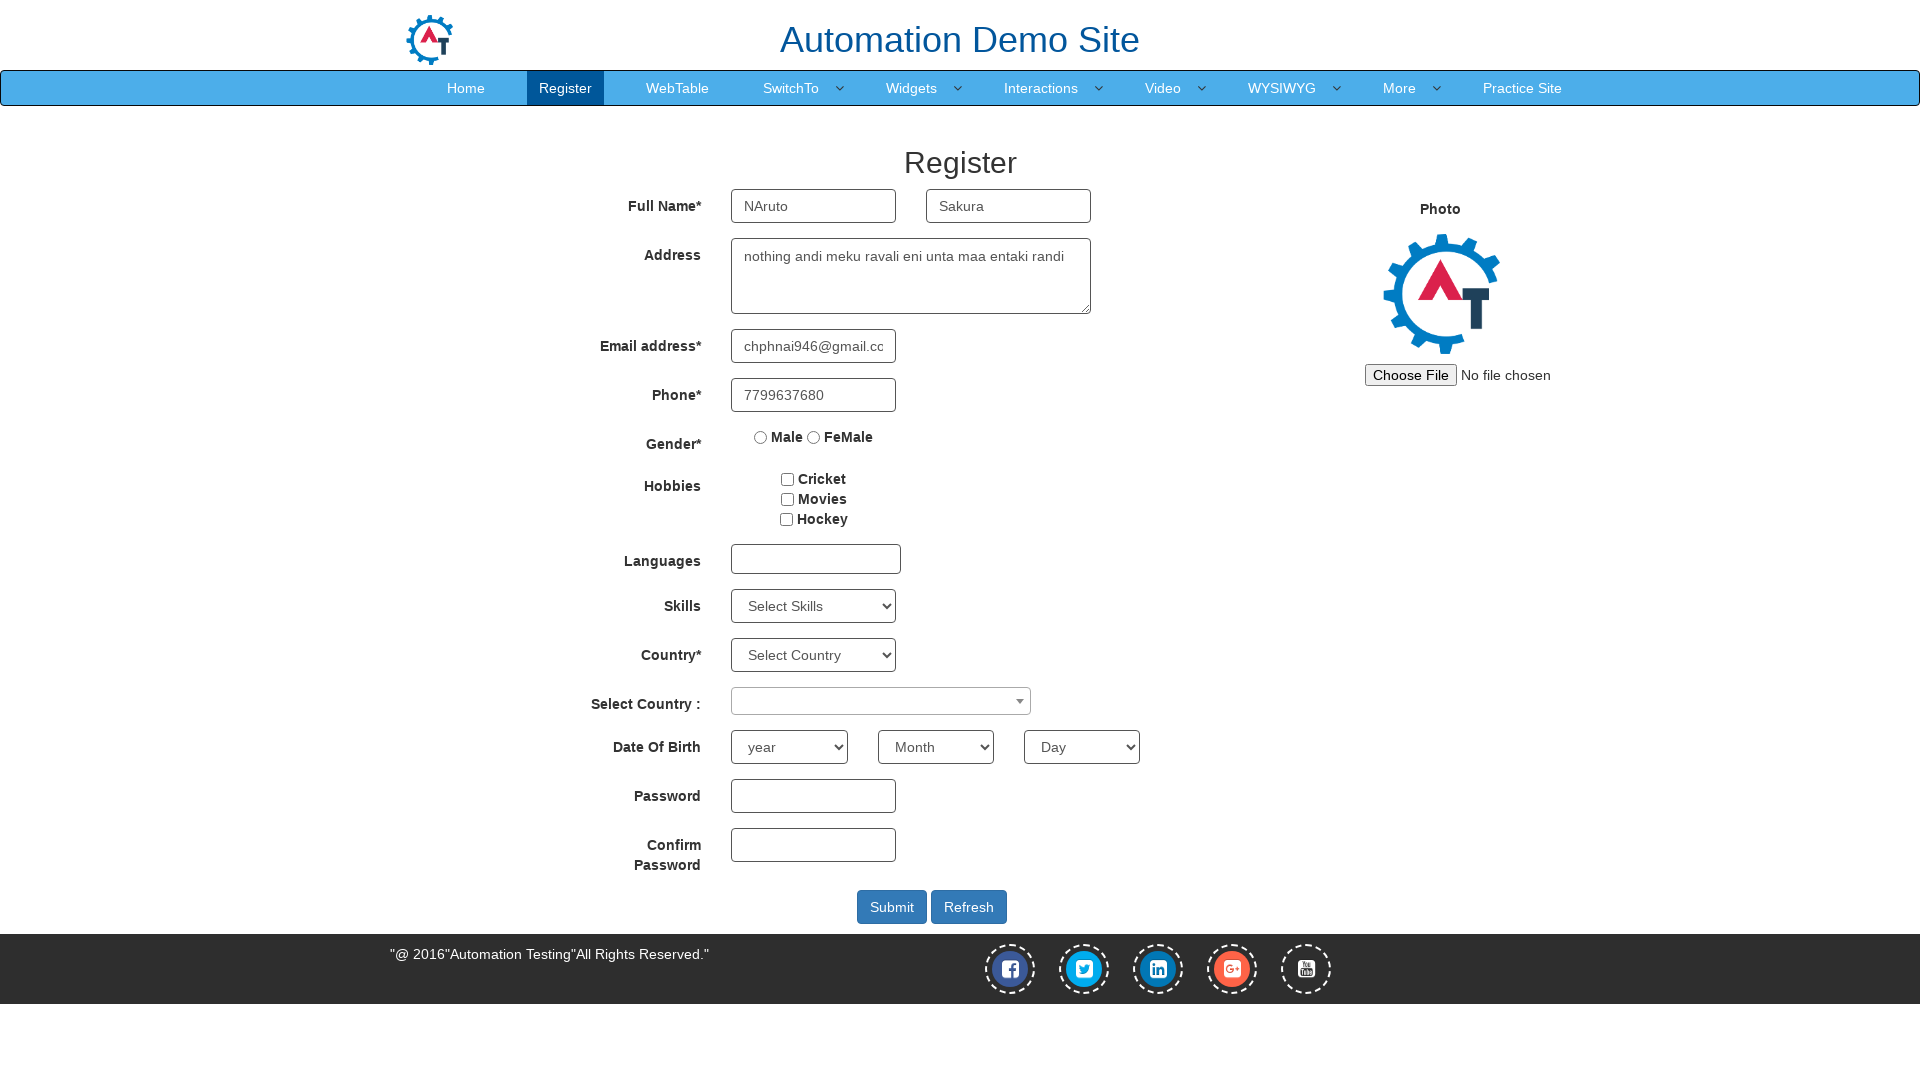

Selected gender 'Male' at (761, 437) on input[name='radiooptions'][value='Male']
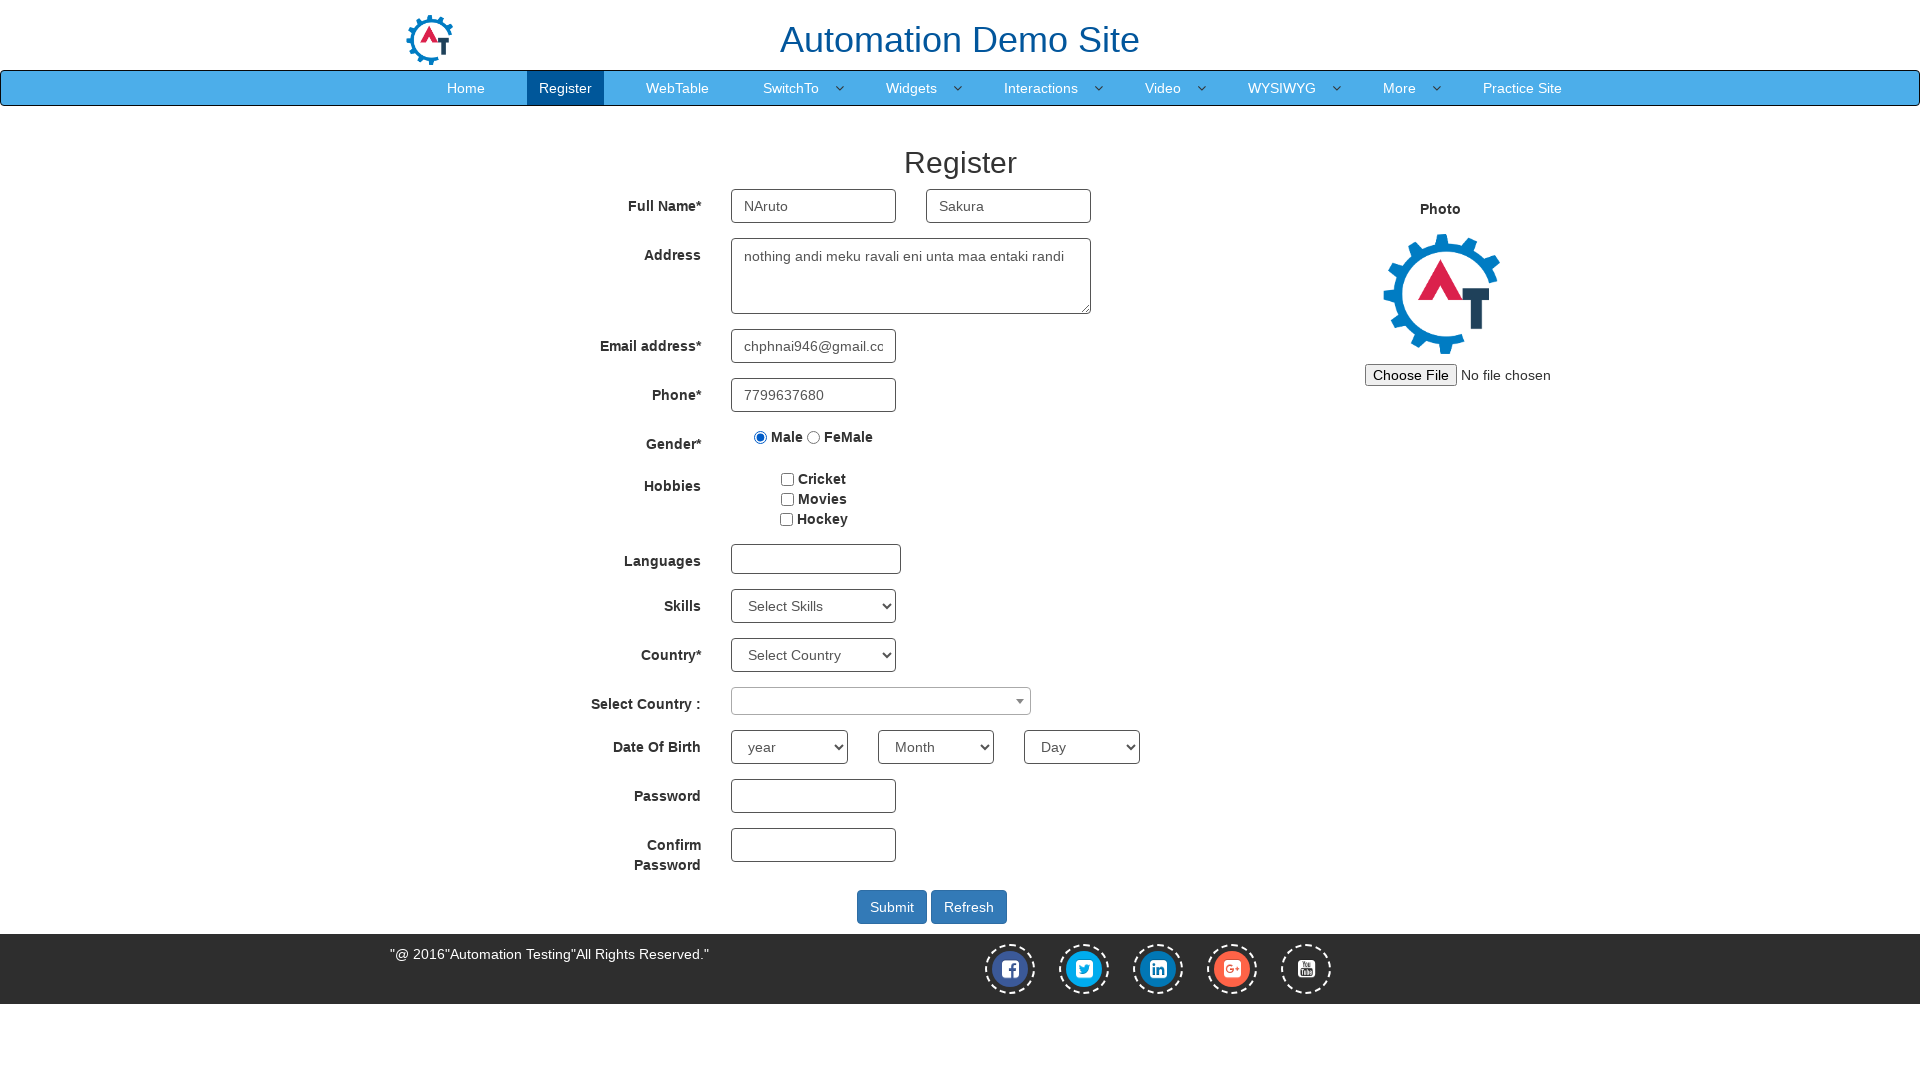

Selected first hobby checkbox at (788, 479) on input[id^='checkbox1']
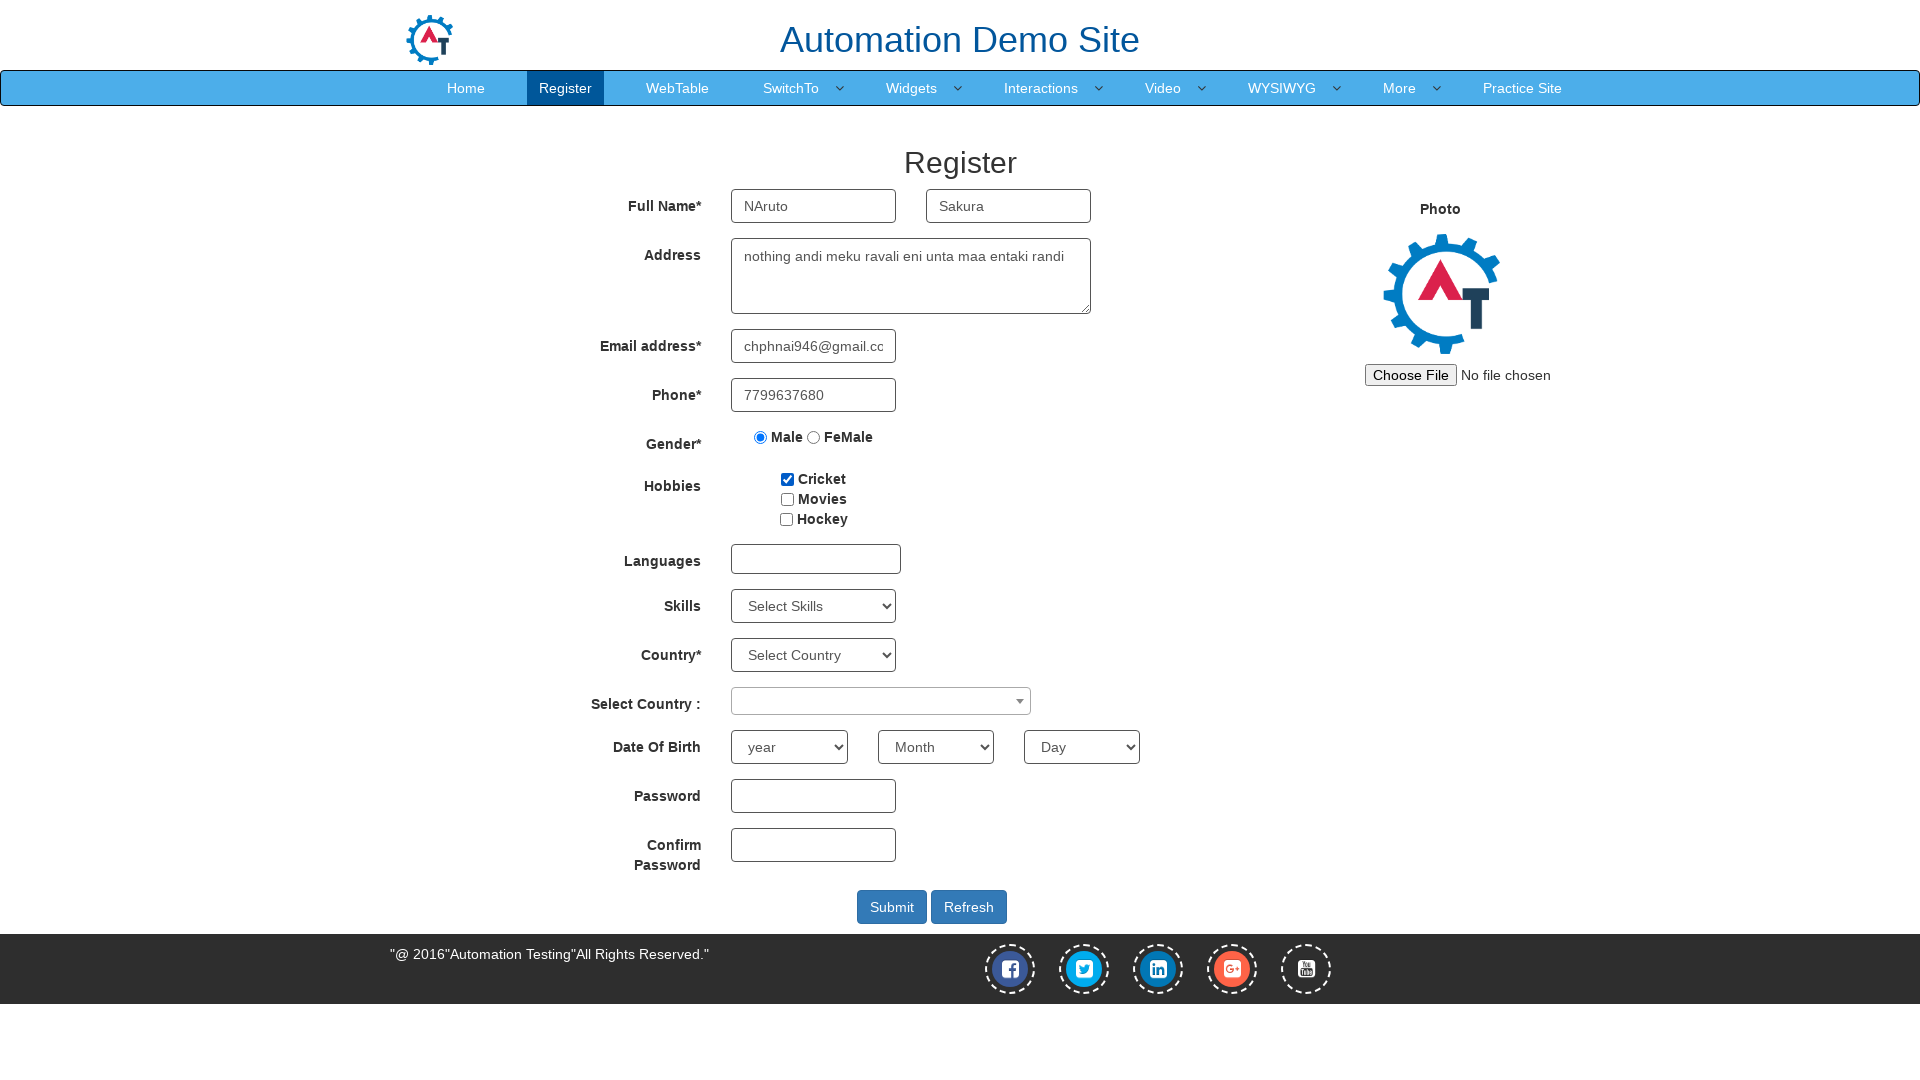

Selected third hobby checkbox at (786, 519) on input[id^='checkbox3']
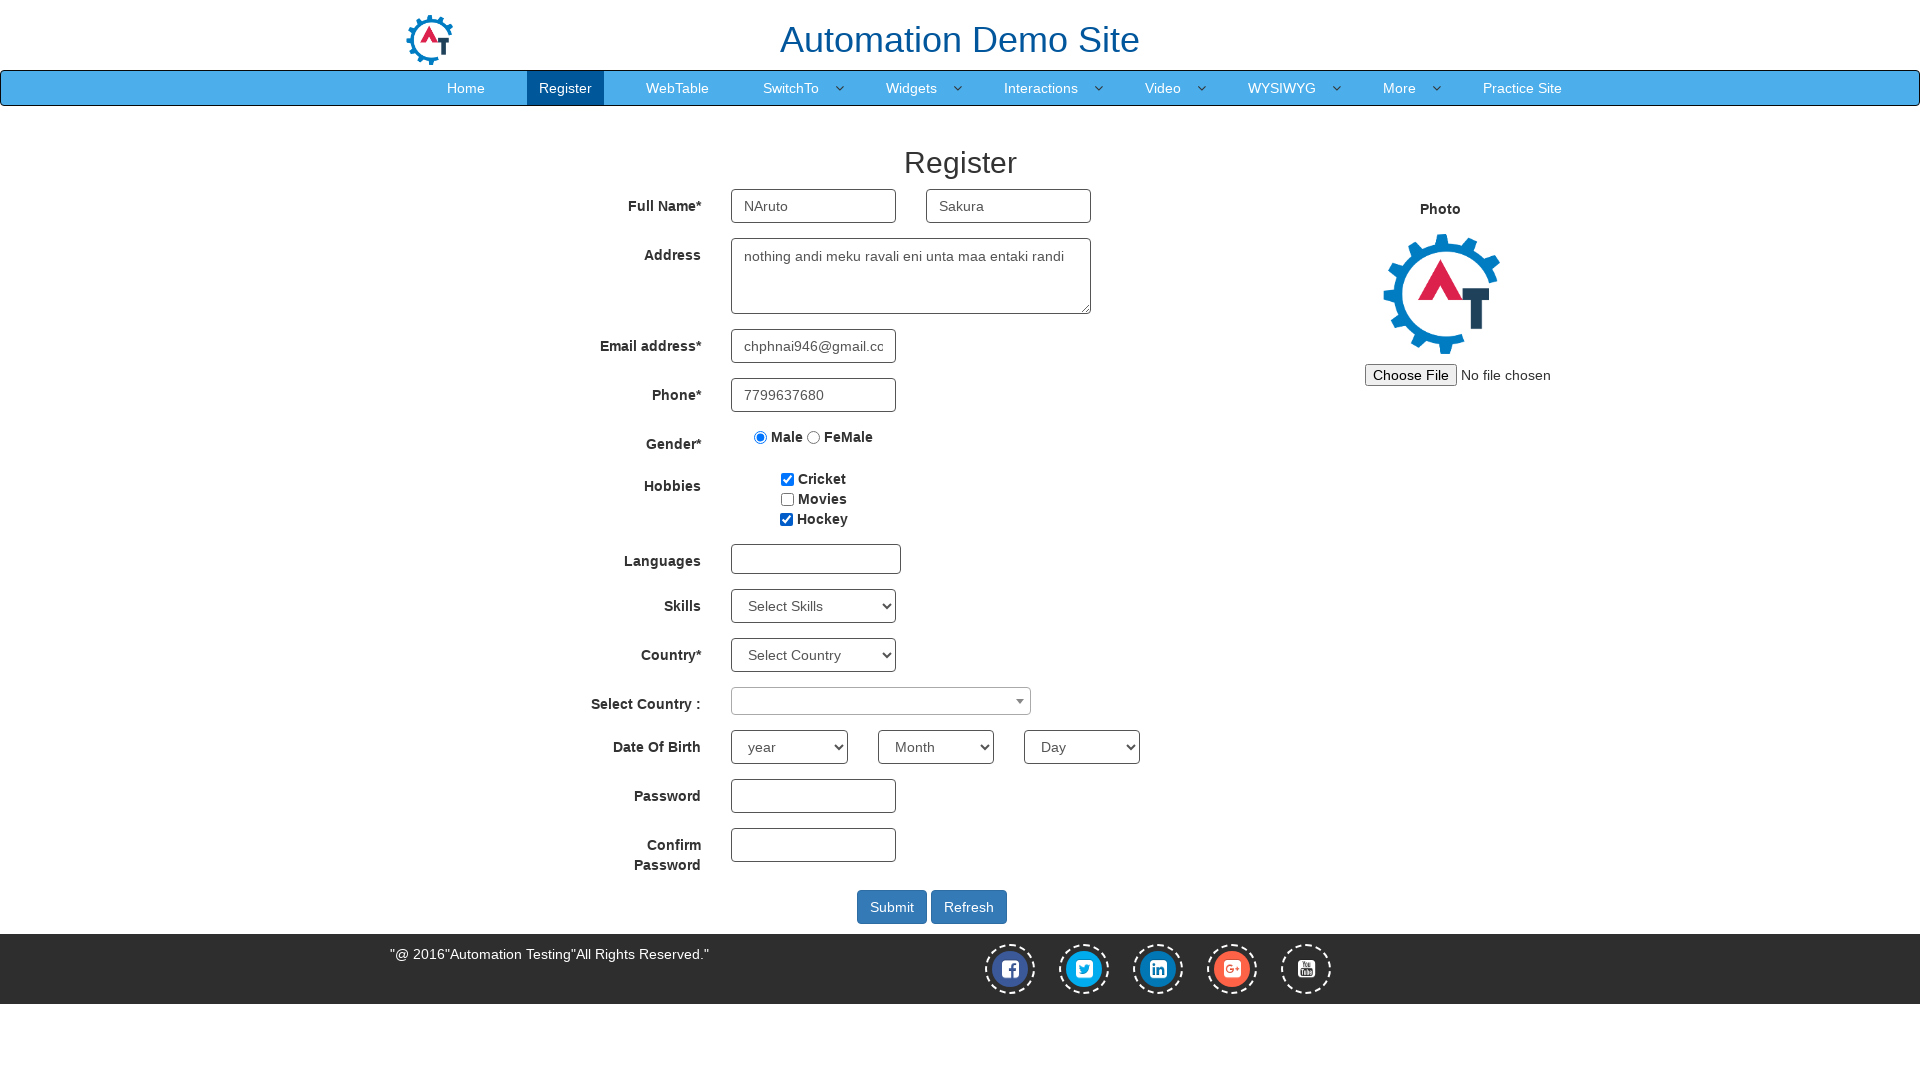

Selected 'Client Server' skill on #Skills
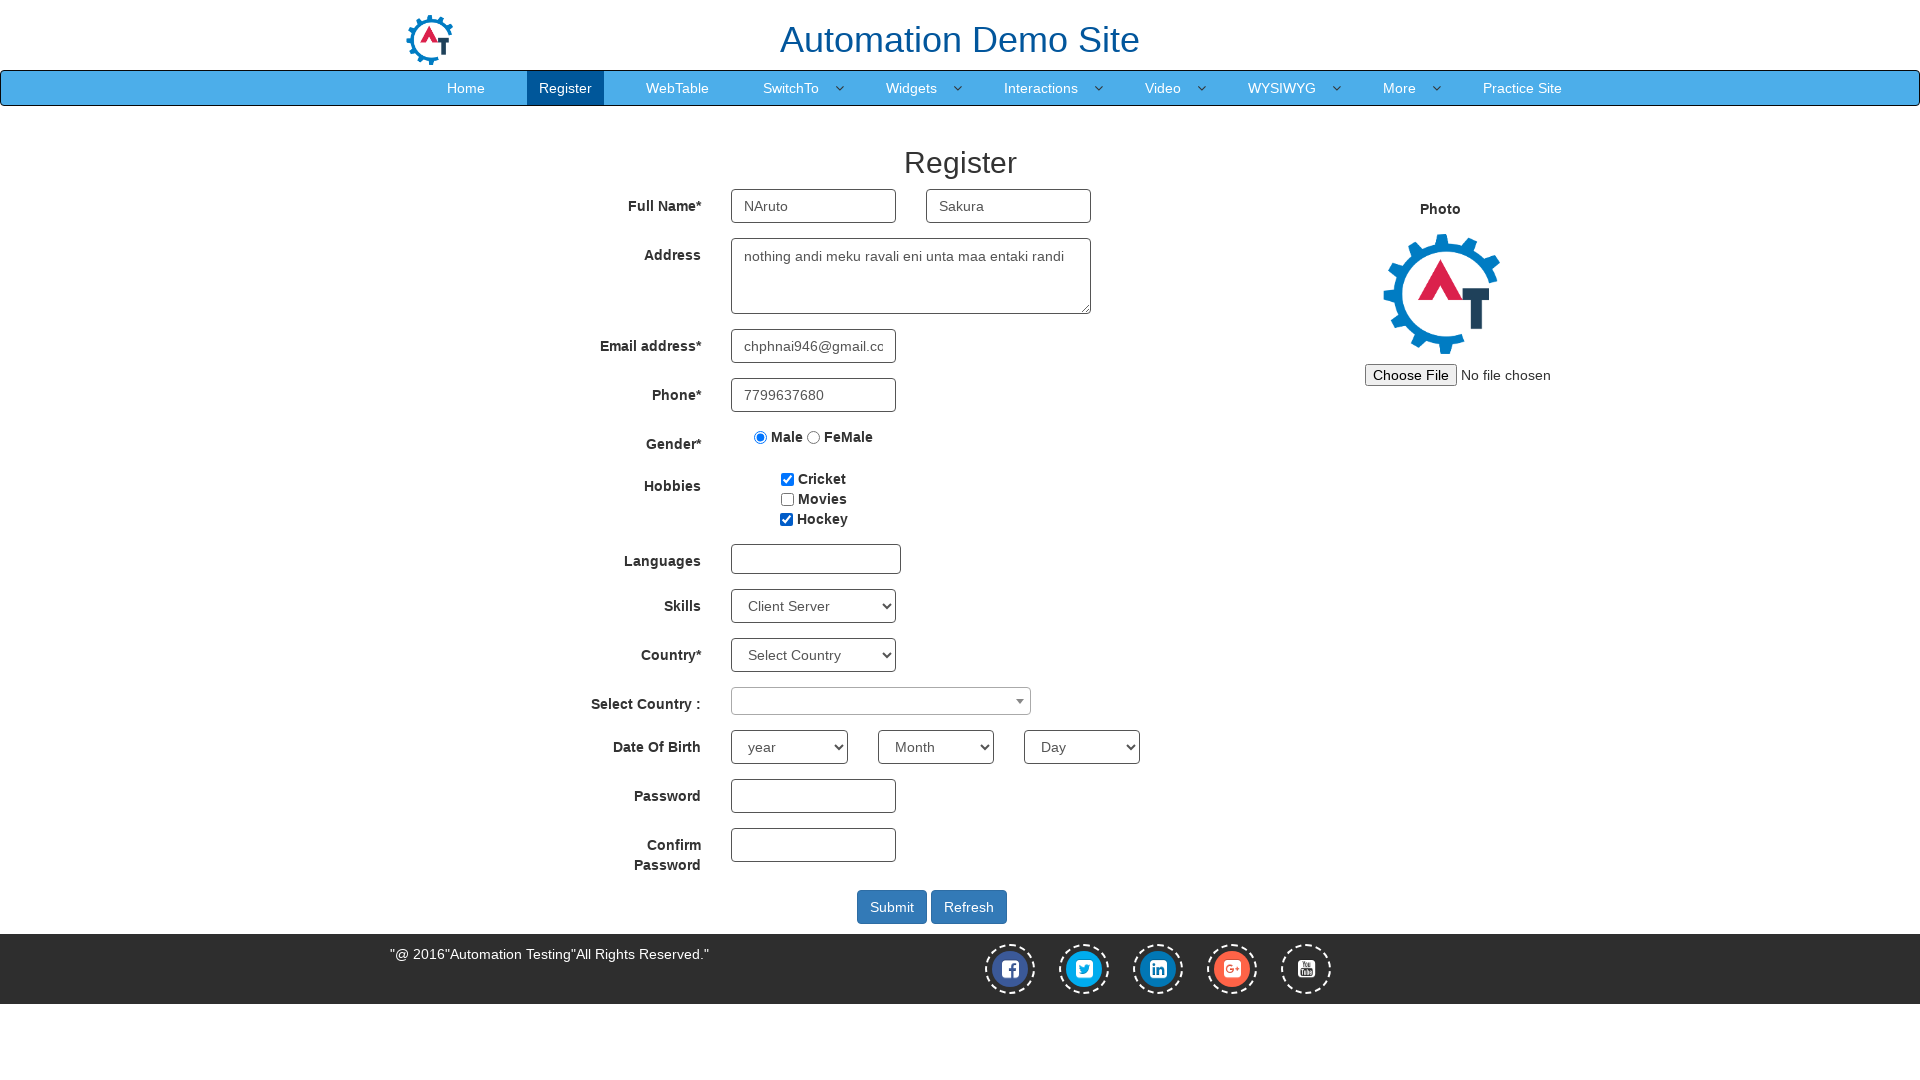

Waited 500ms for UI update
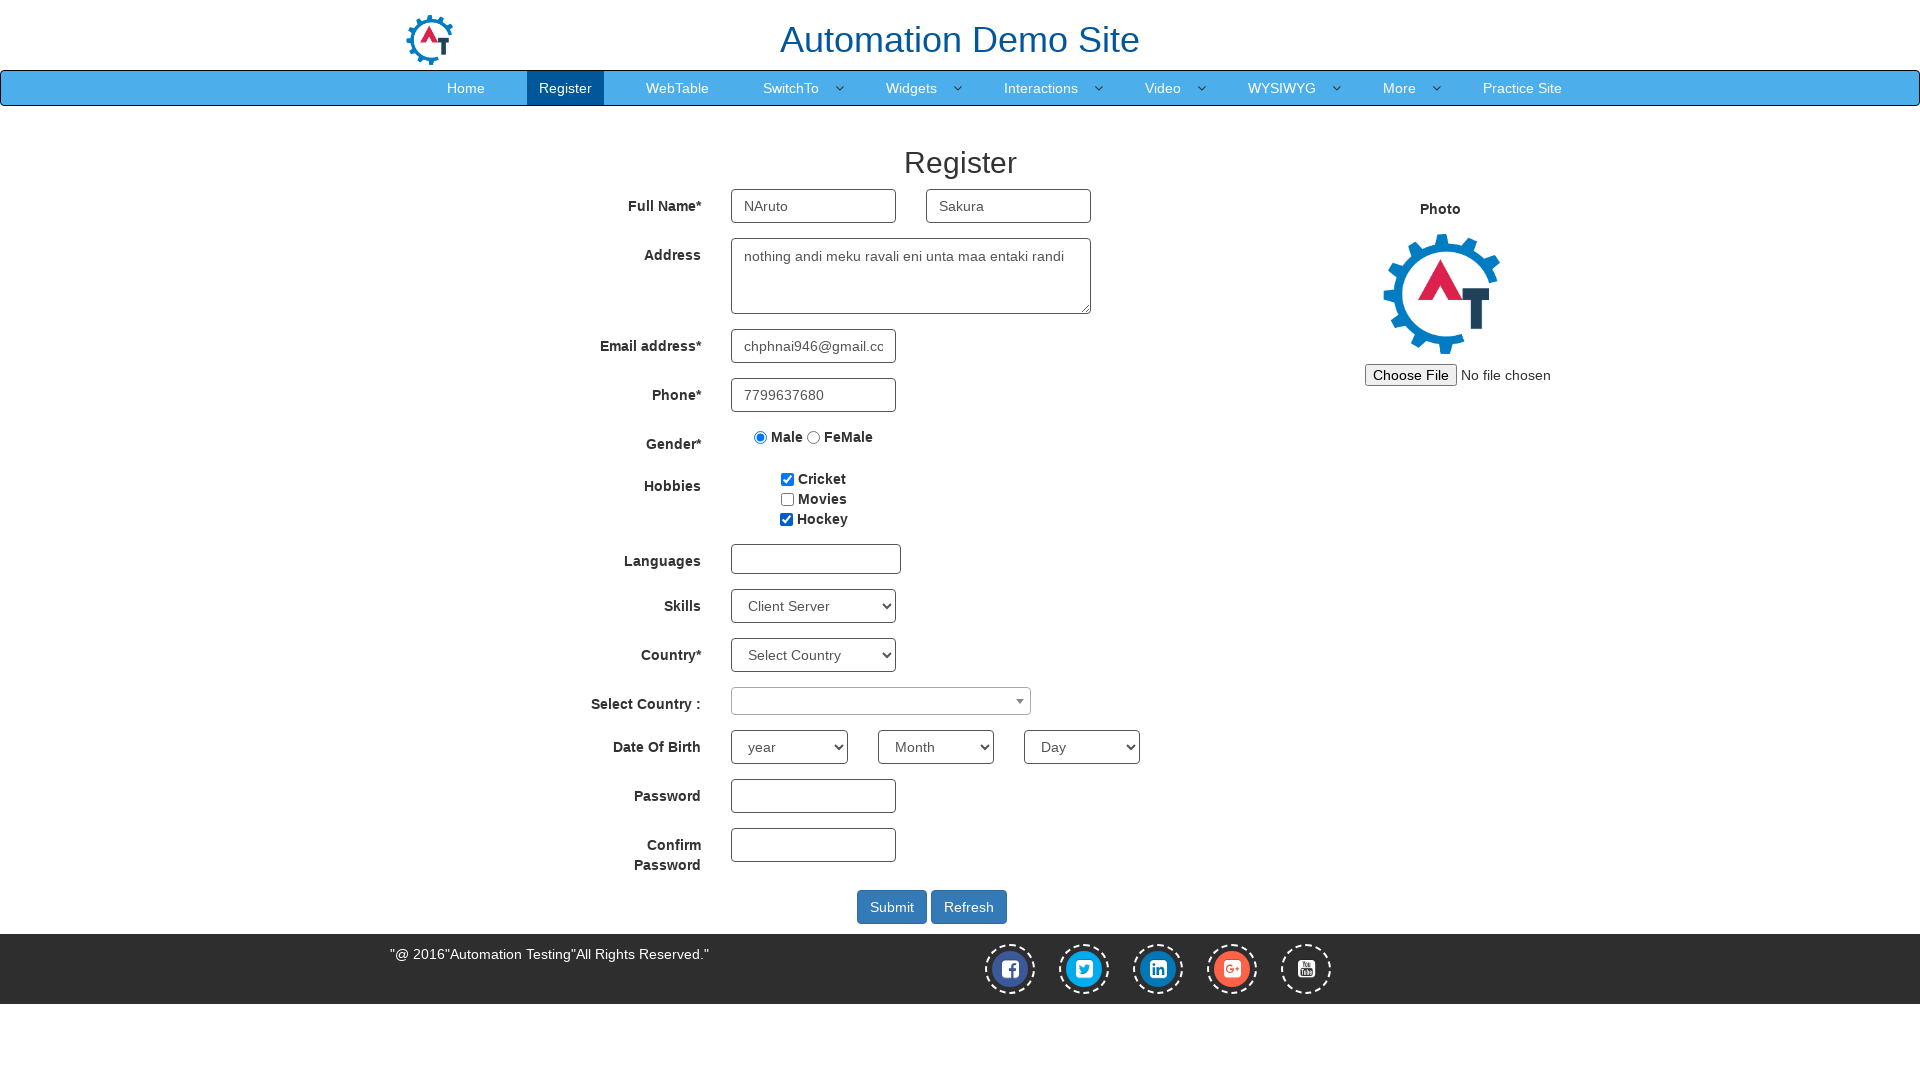

Selected 'Linux' skill on #Skills
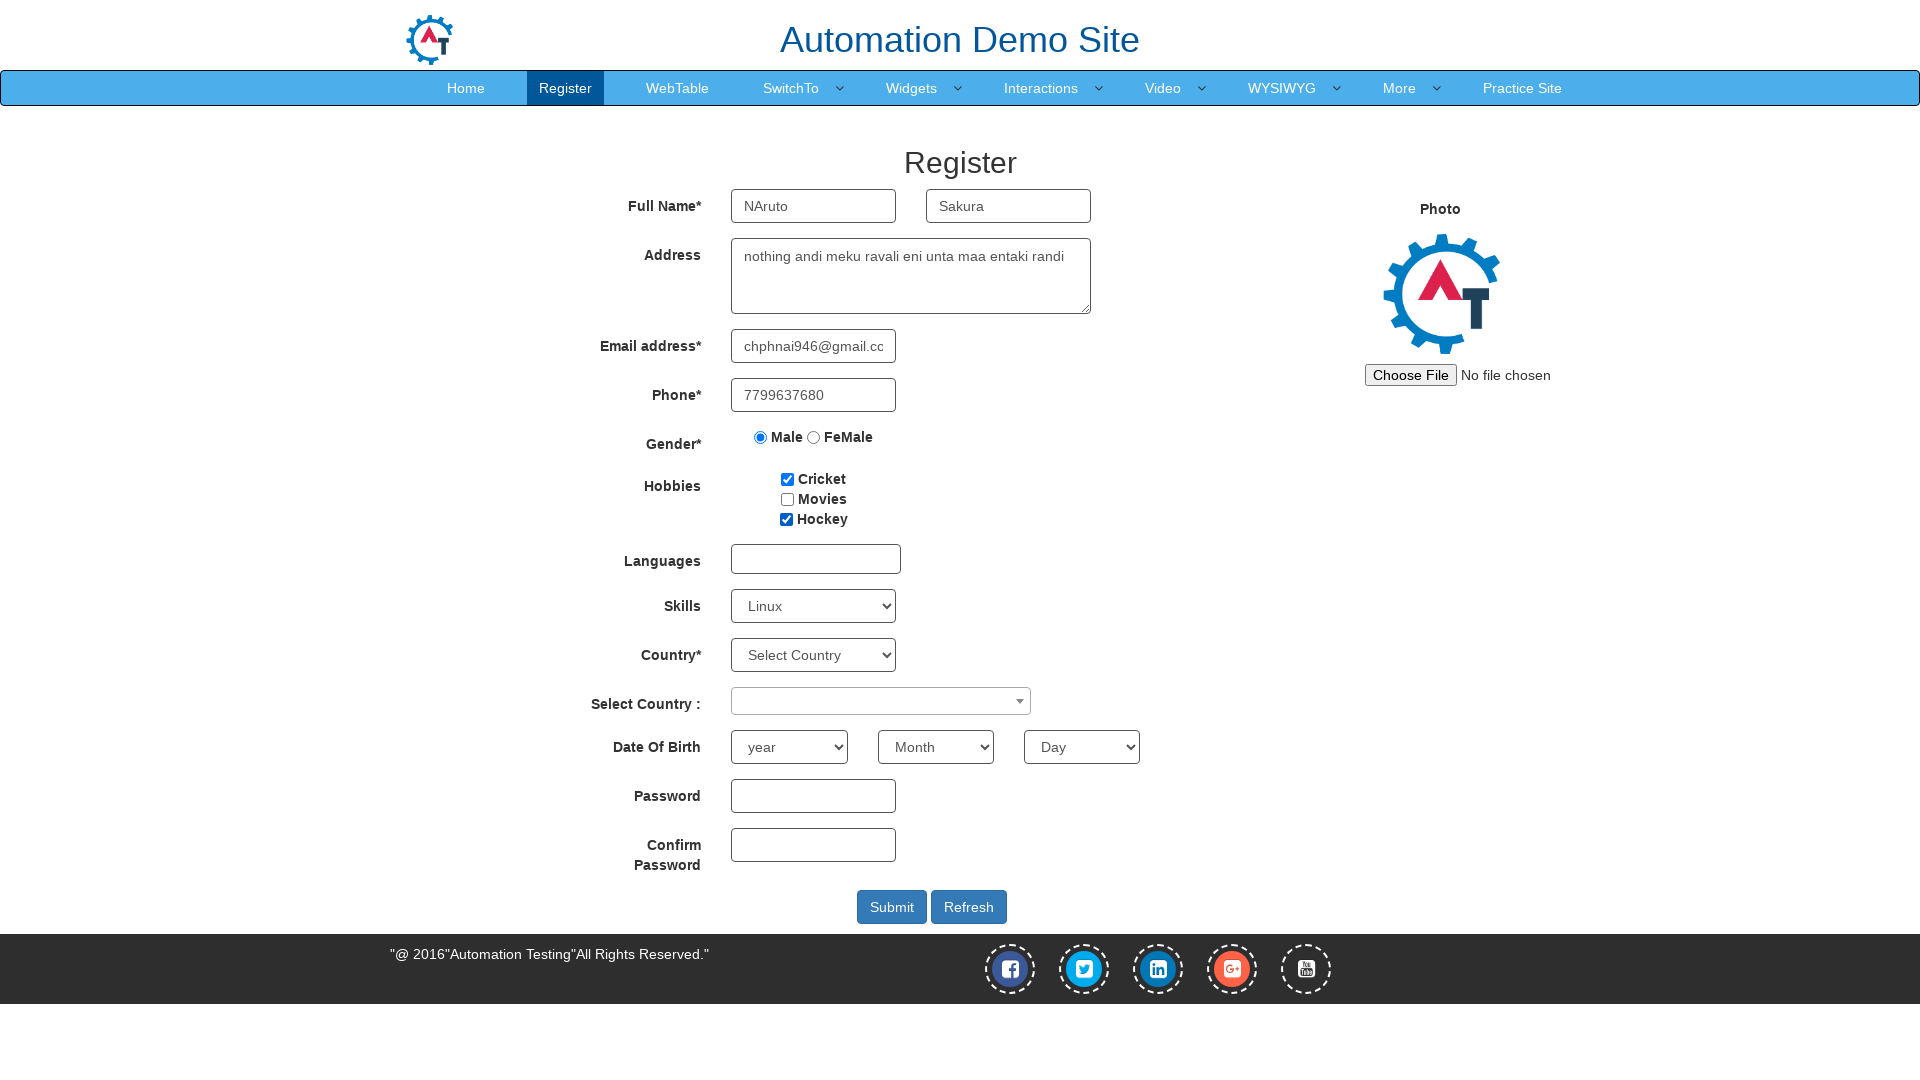

Selected skill at index 10 on #Skills
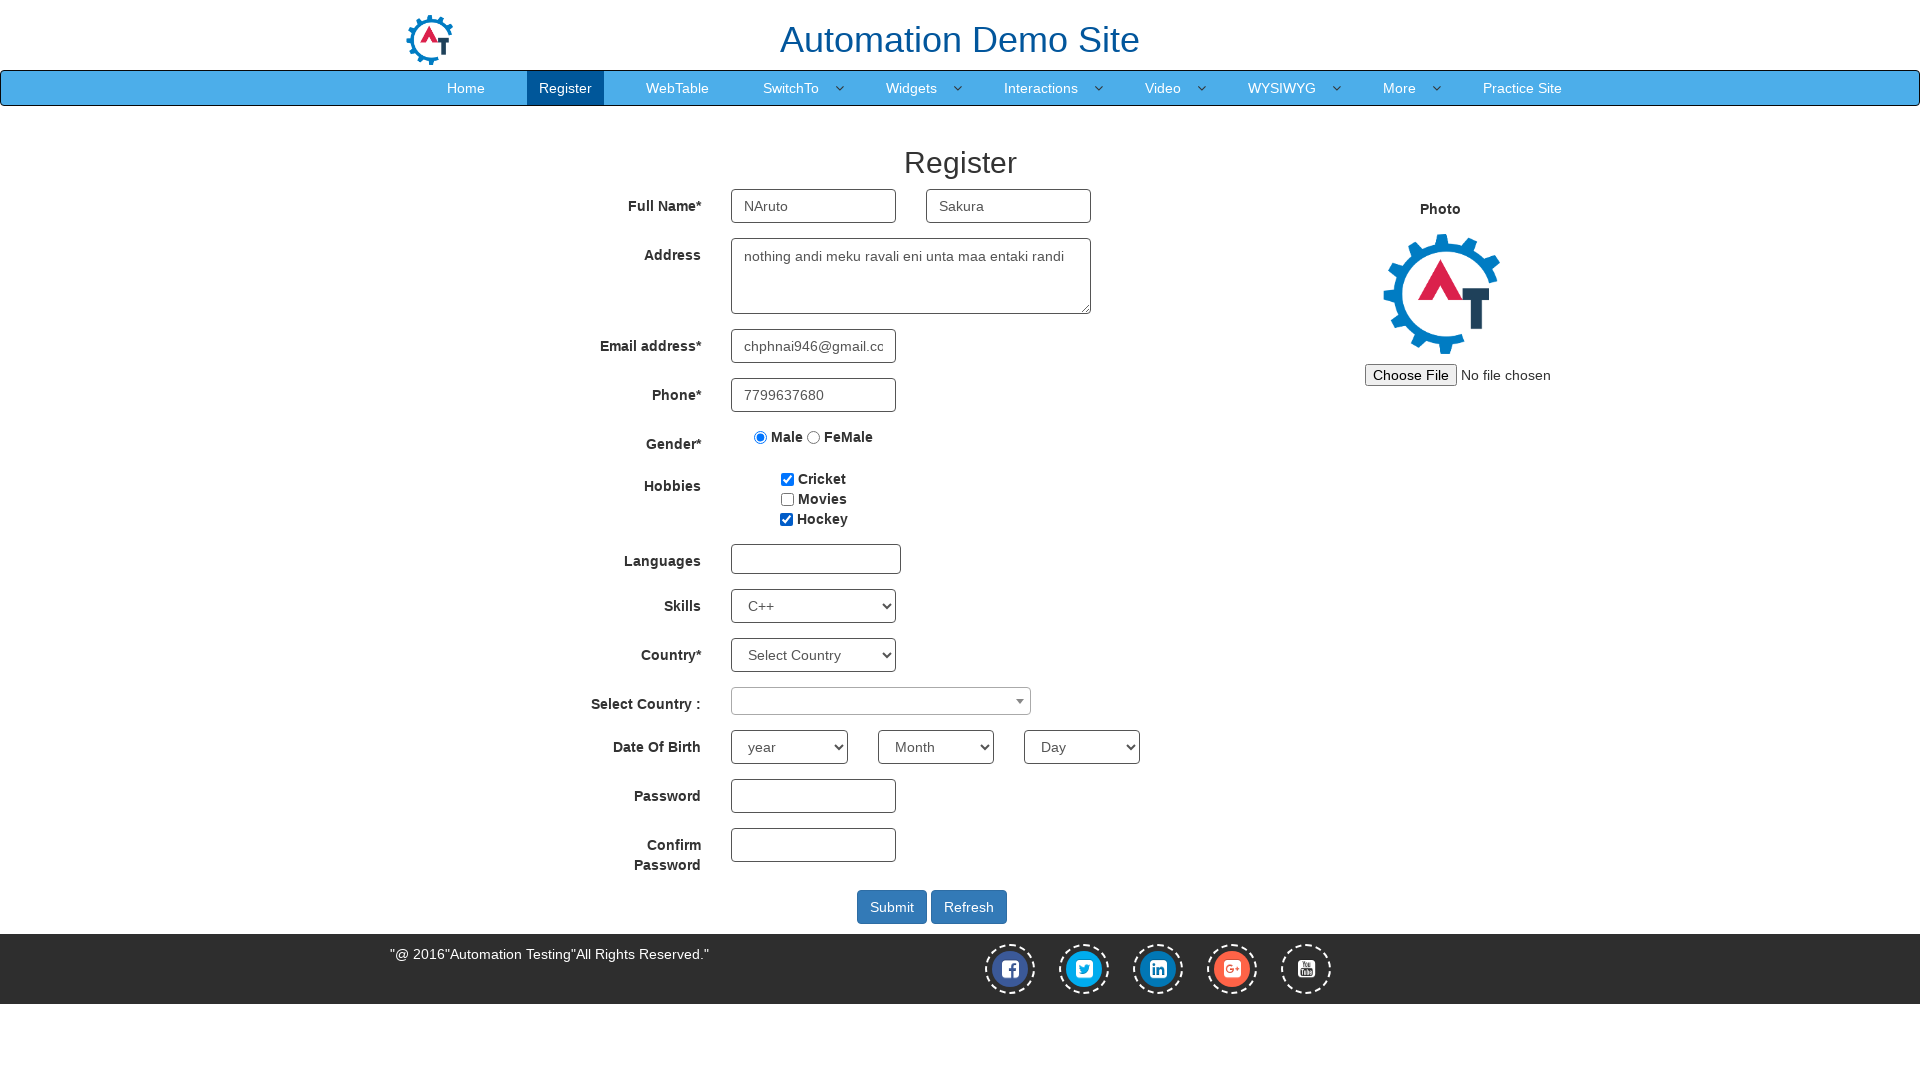

Selected country at index 5 on #country
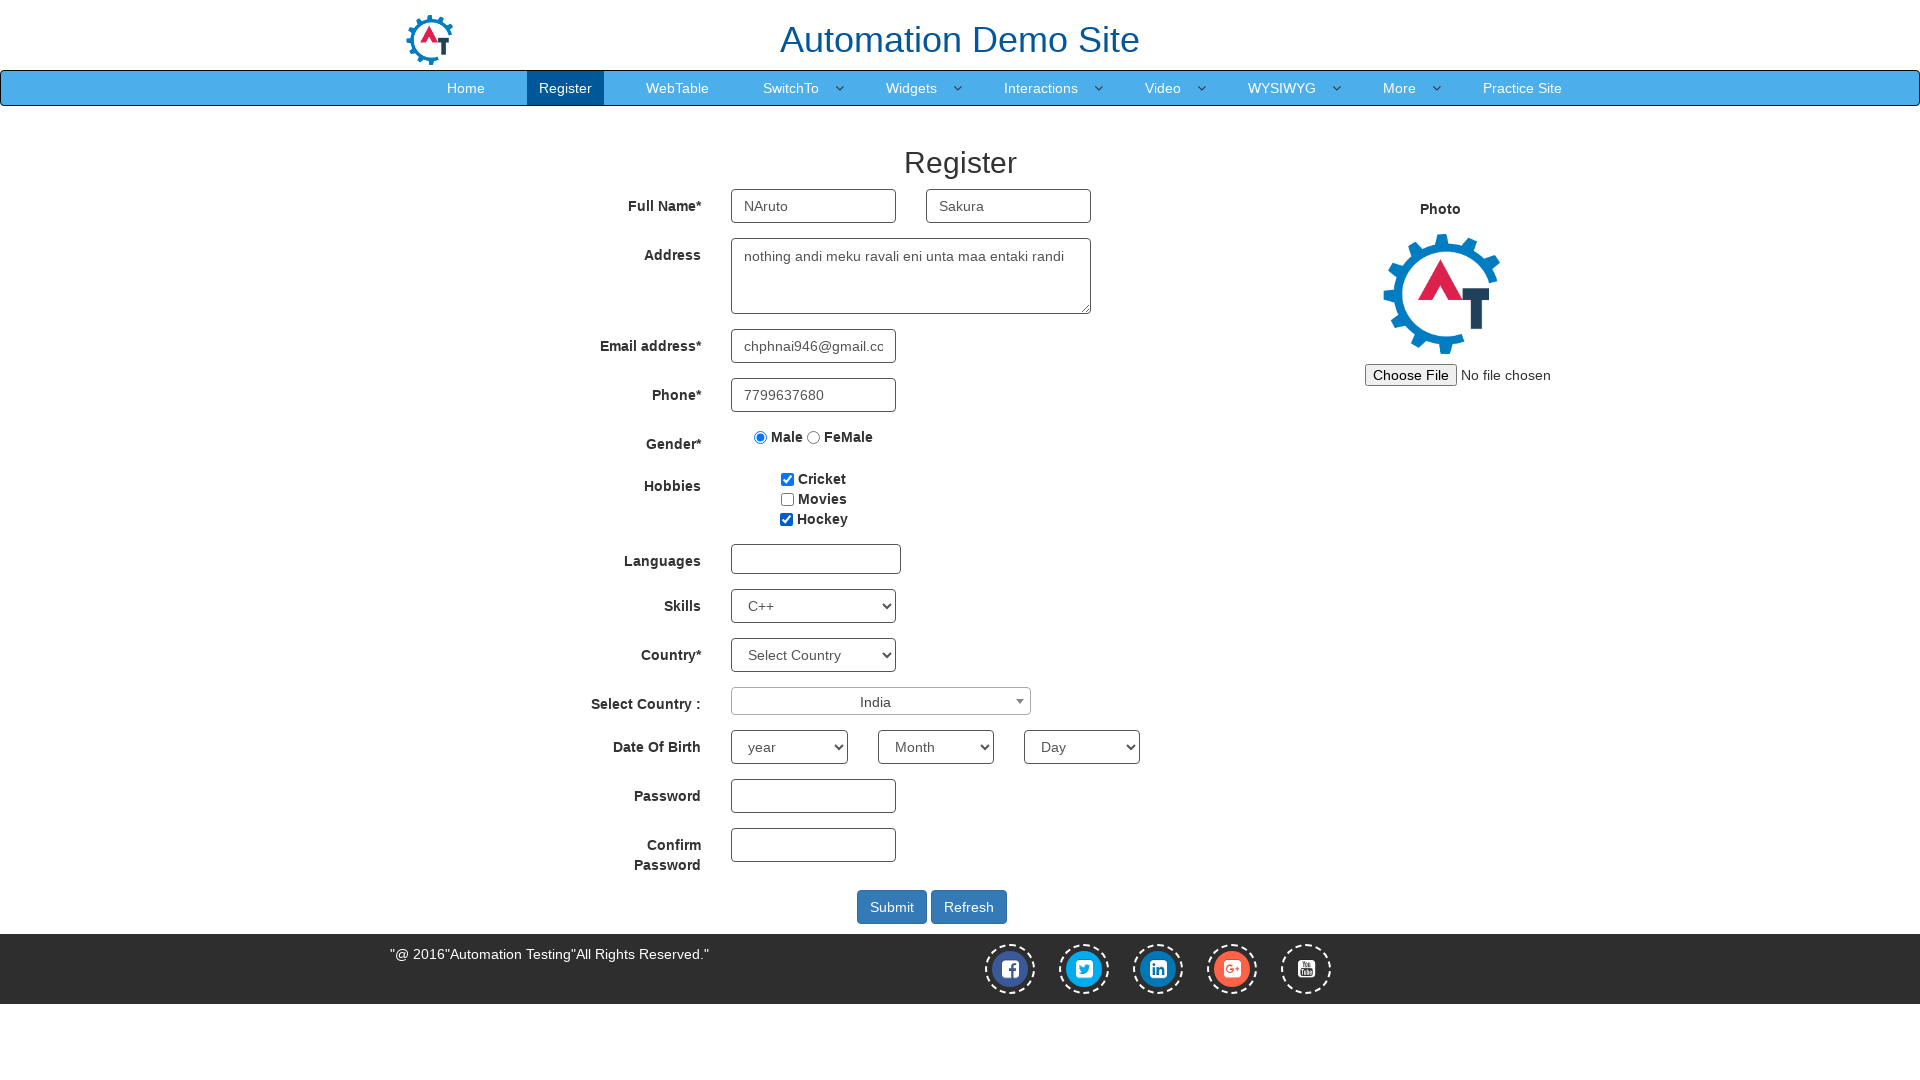

Waited 500ms for country dropdown update
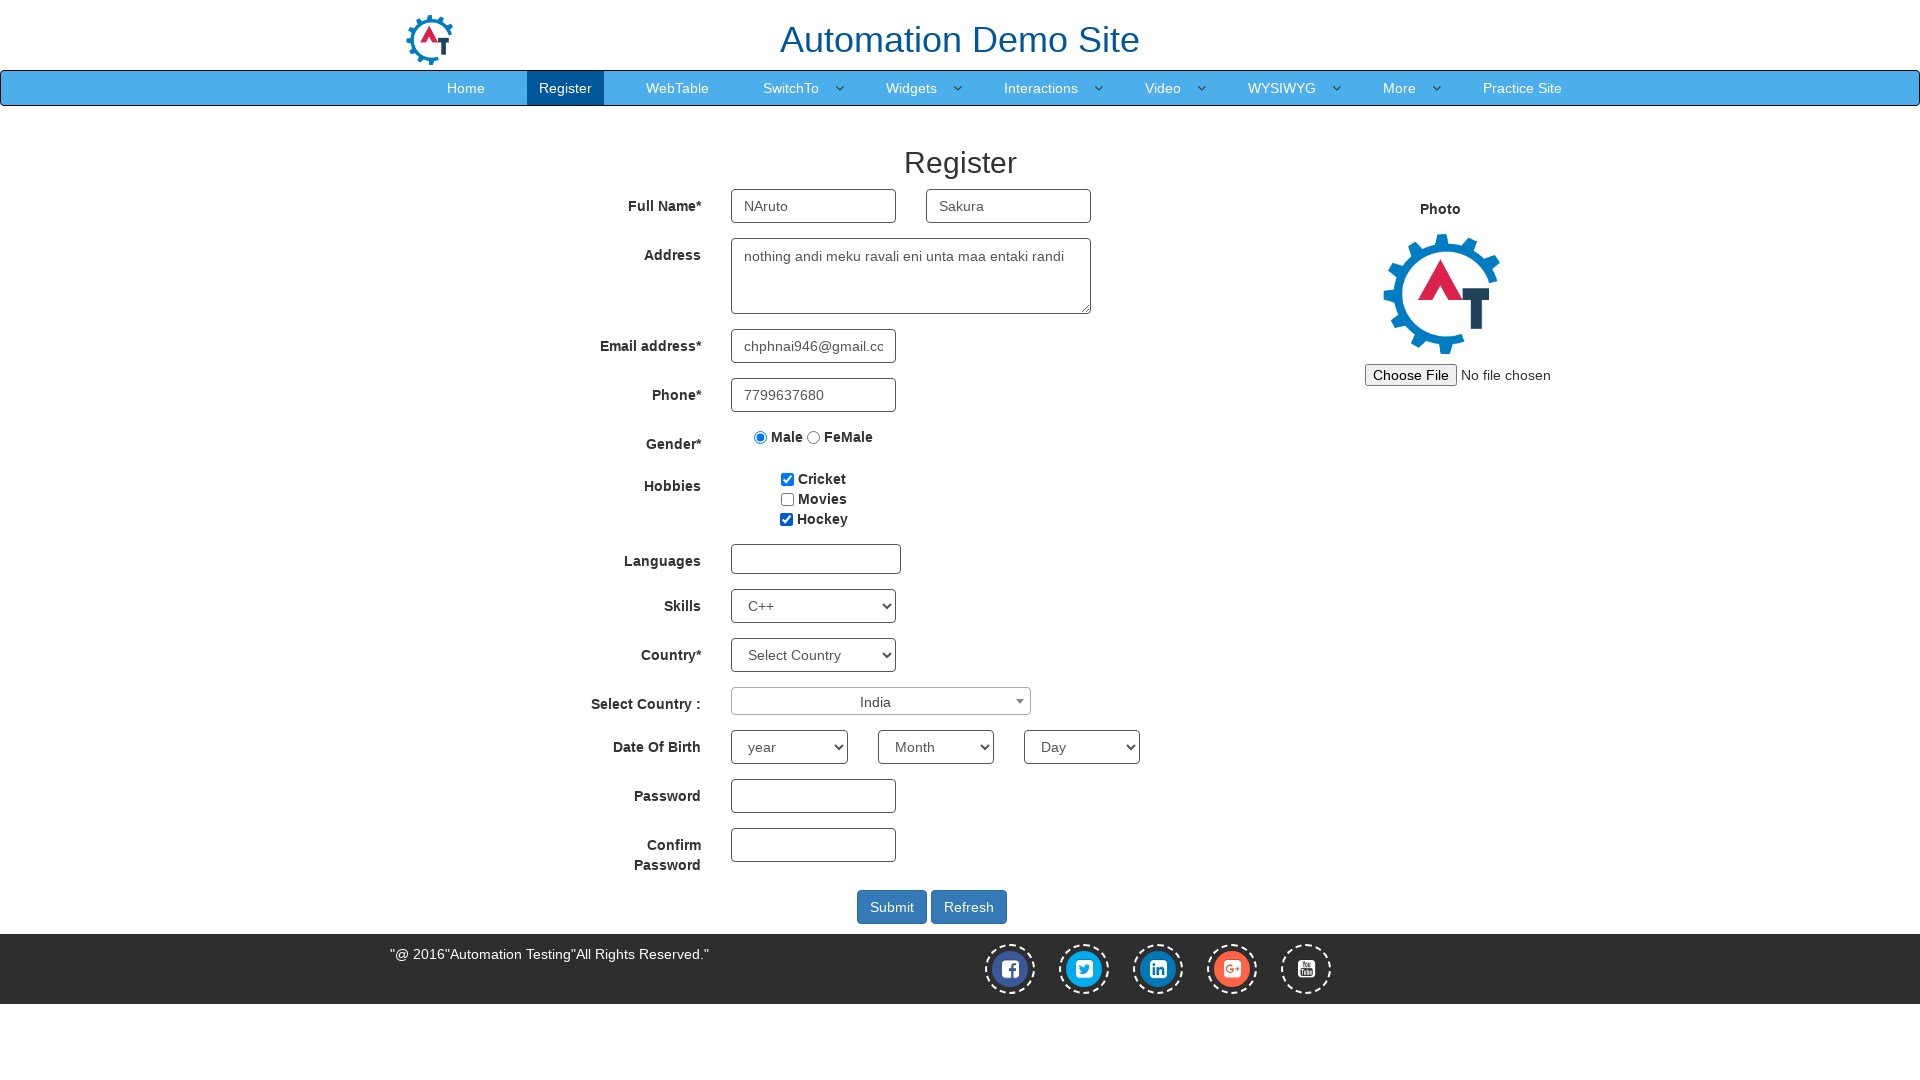

Selected 'New Zealand' from country dropdown on #country
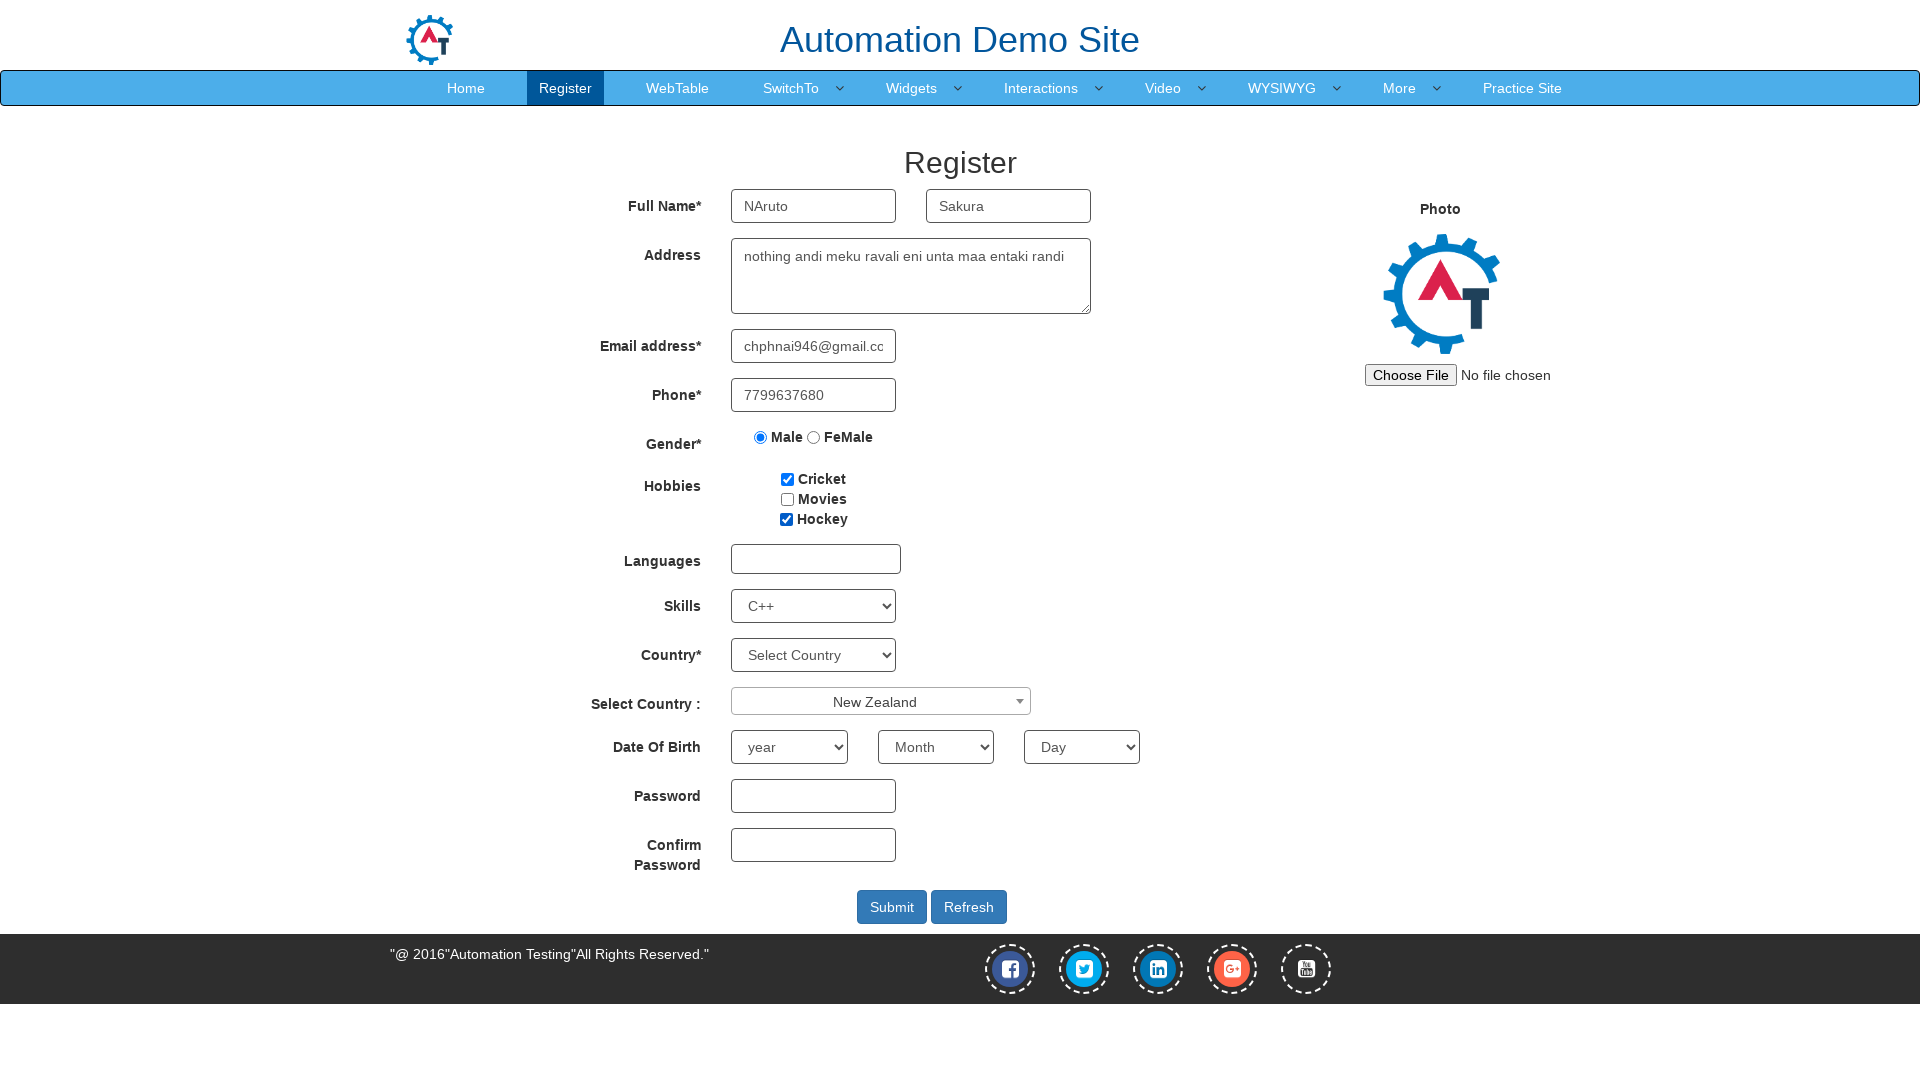

Waited 500ms after country selection
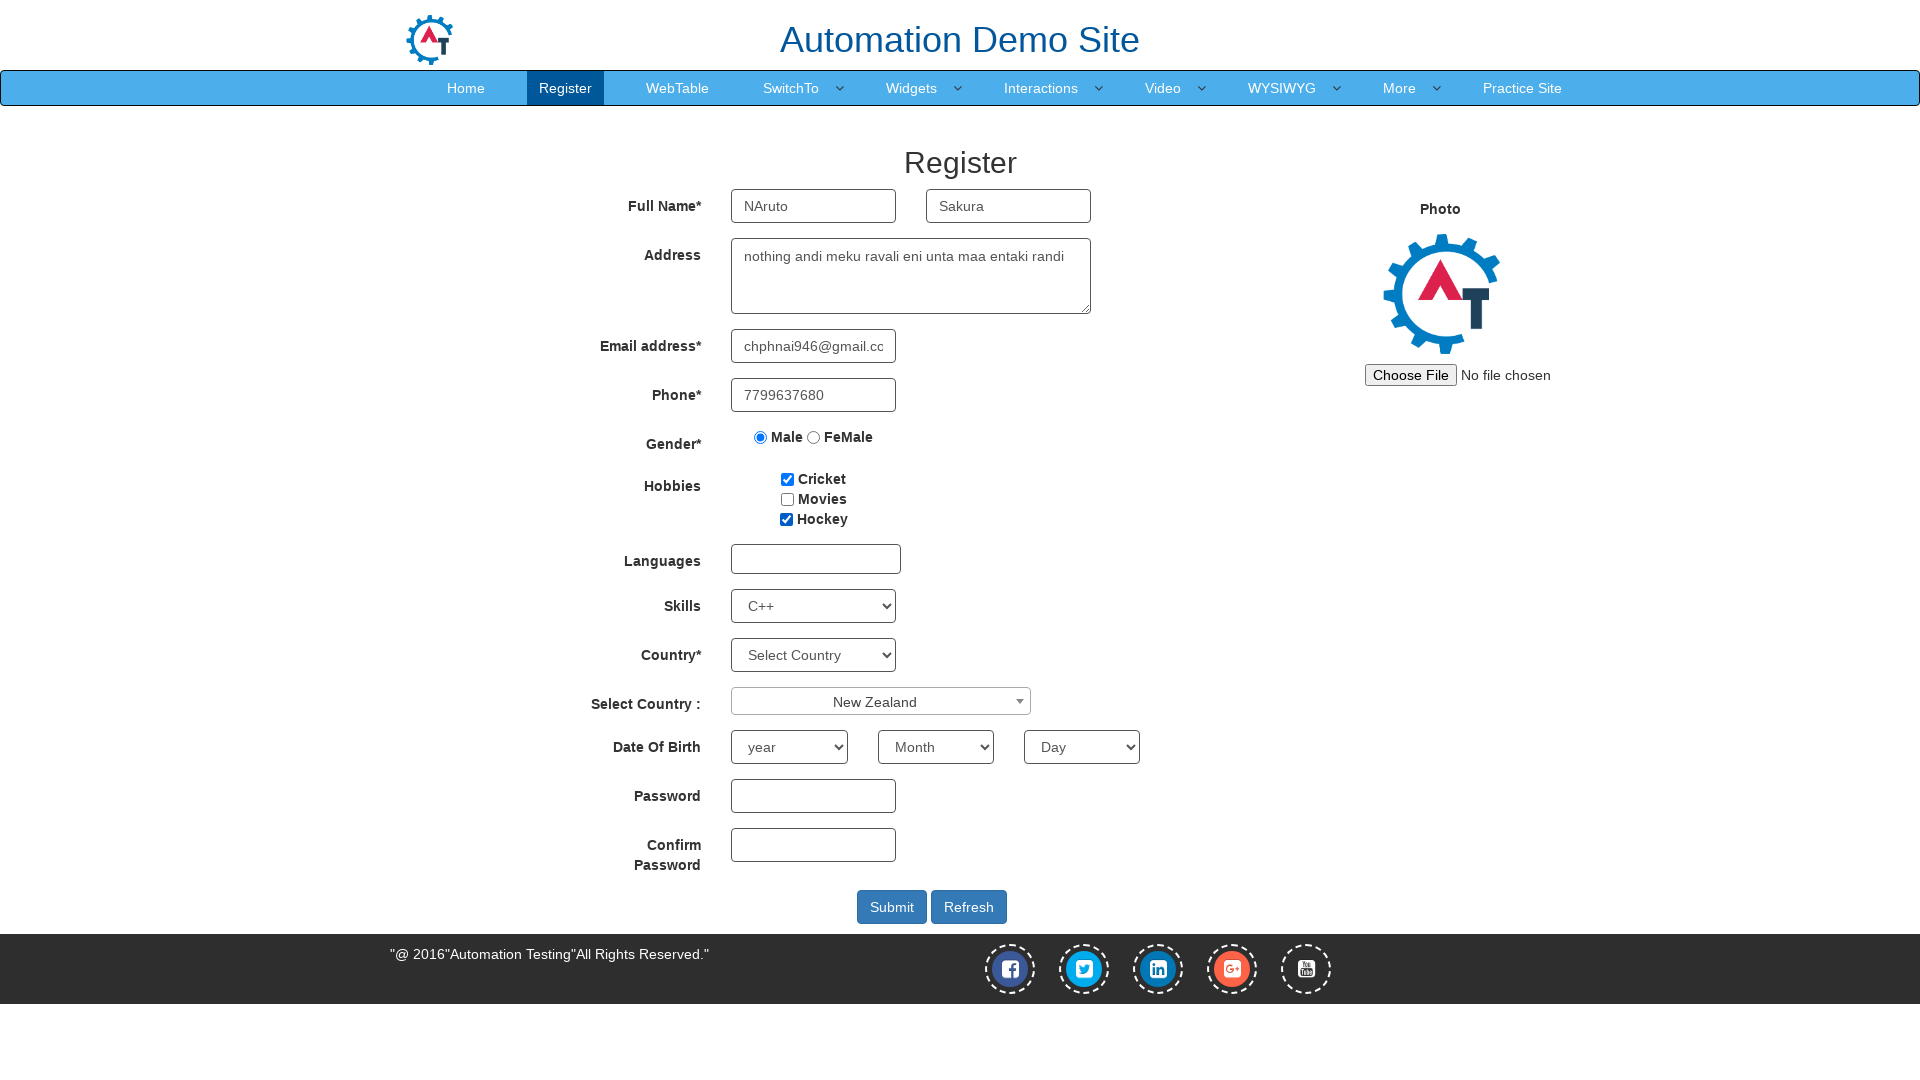

Selected 'United States of America' from country dropdown on #country
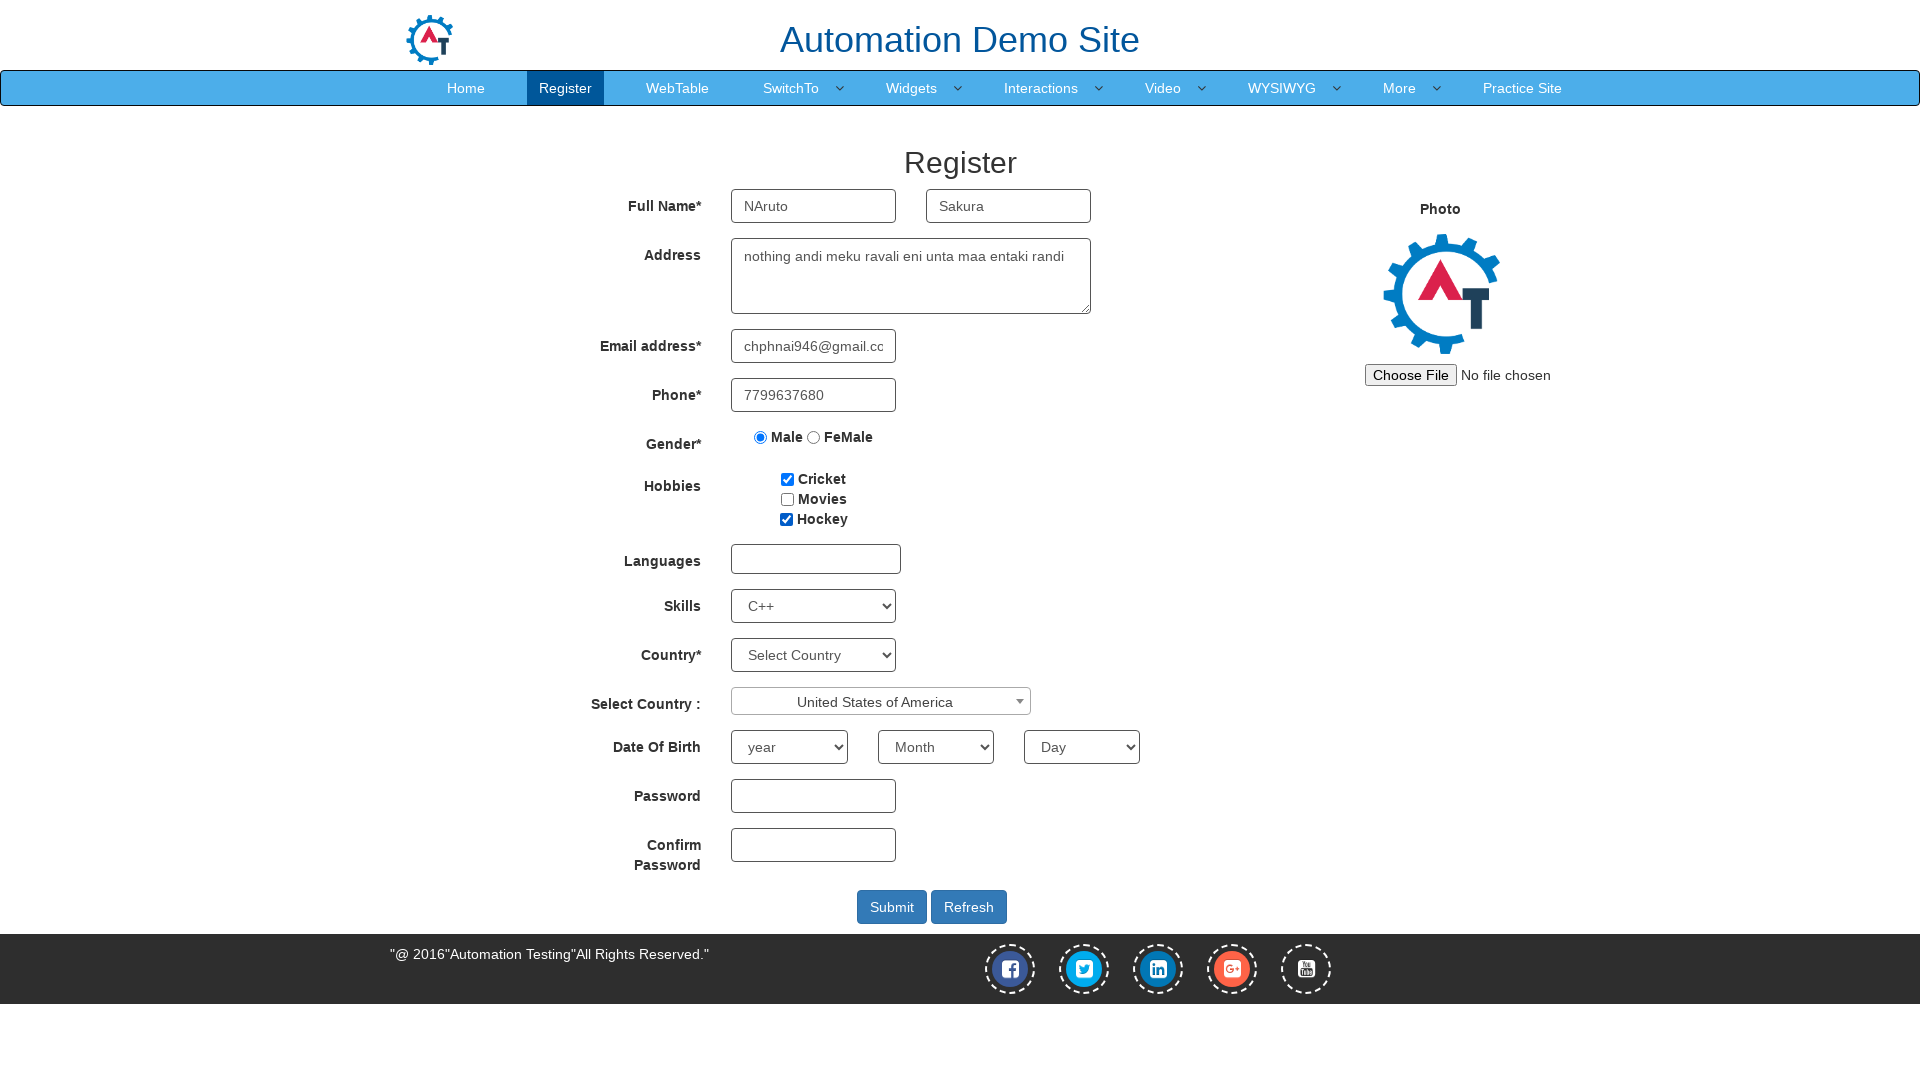

Selected birth year '2004' on #yearbox
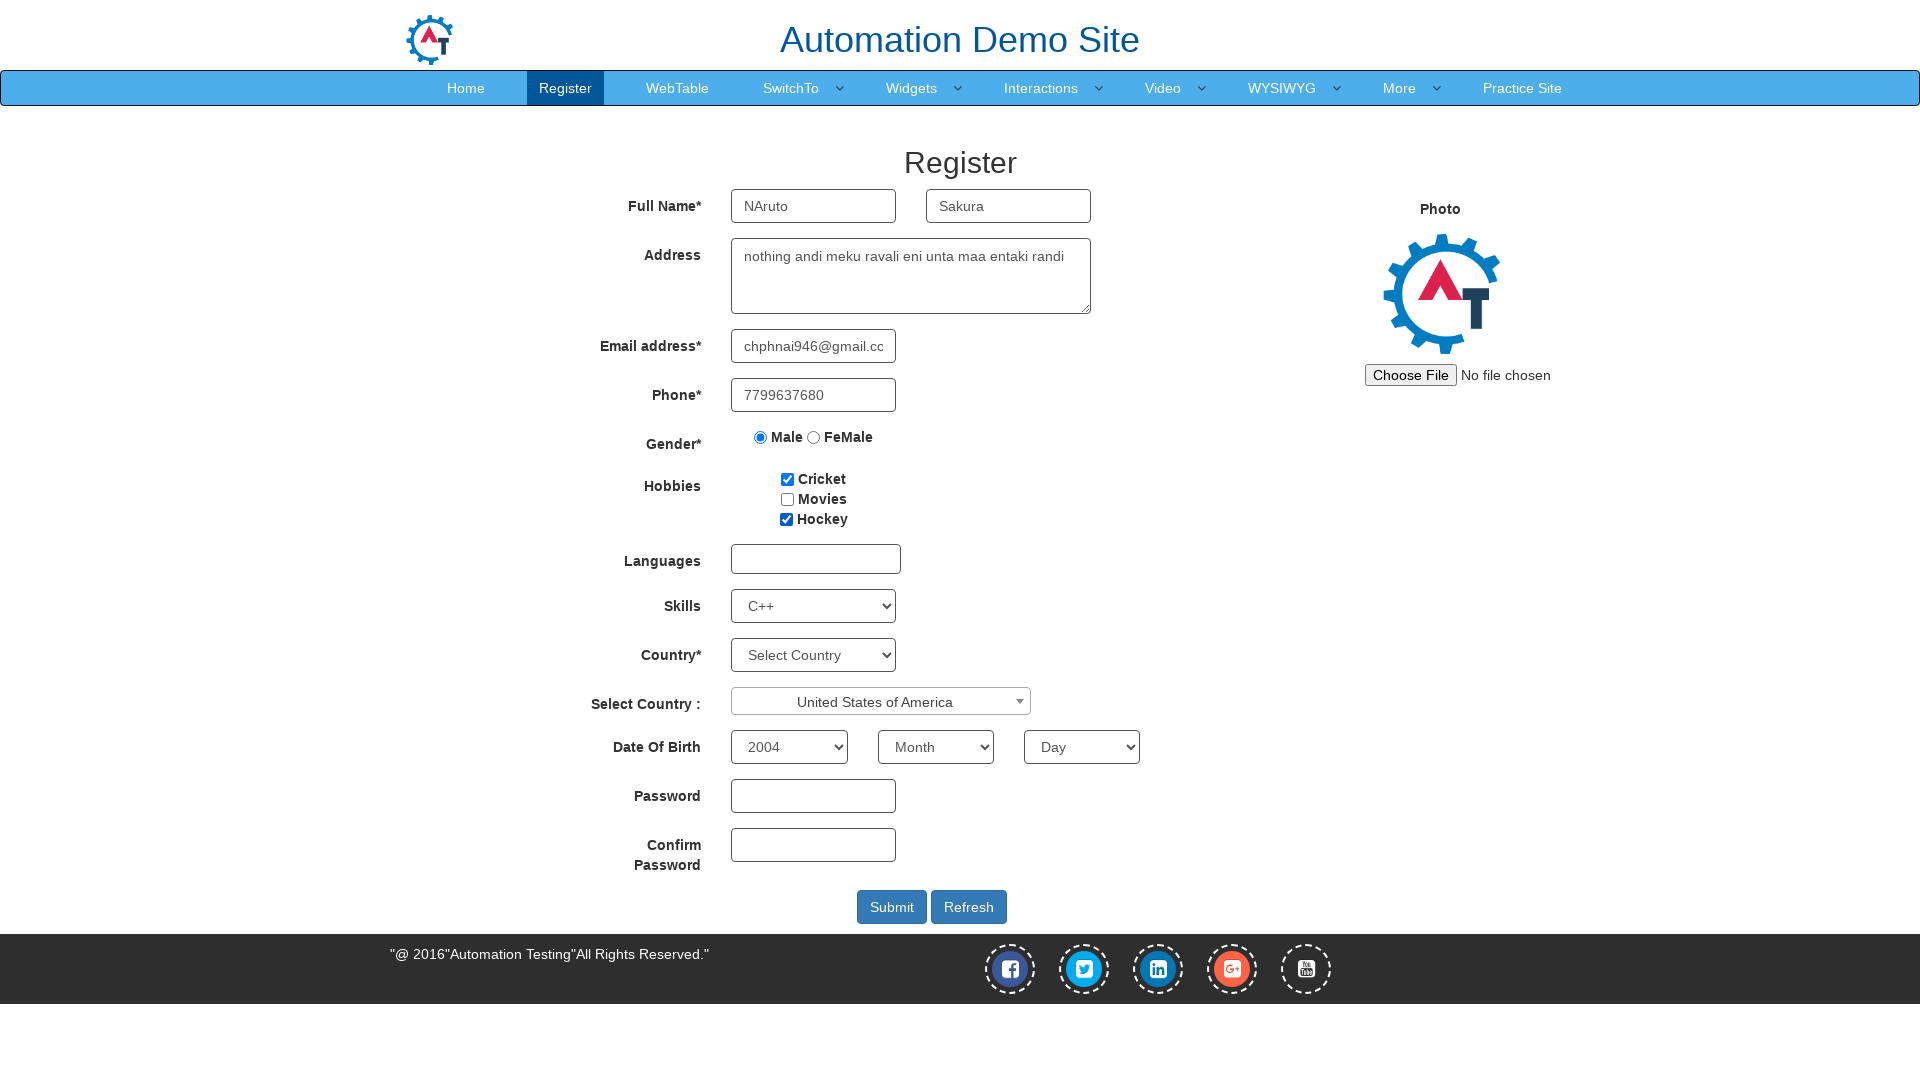

Selected birth month at index 4 (May) on #basicBootstrapForm >> div:nth-child(11) >> div:nth-child(2) >> select
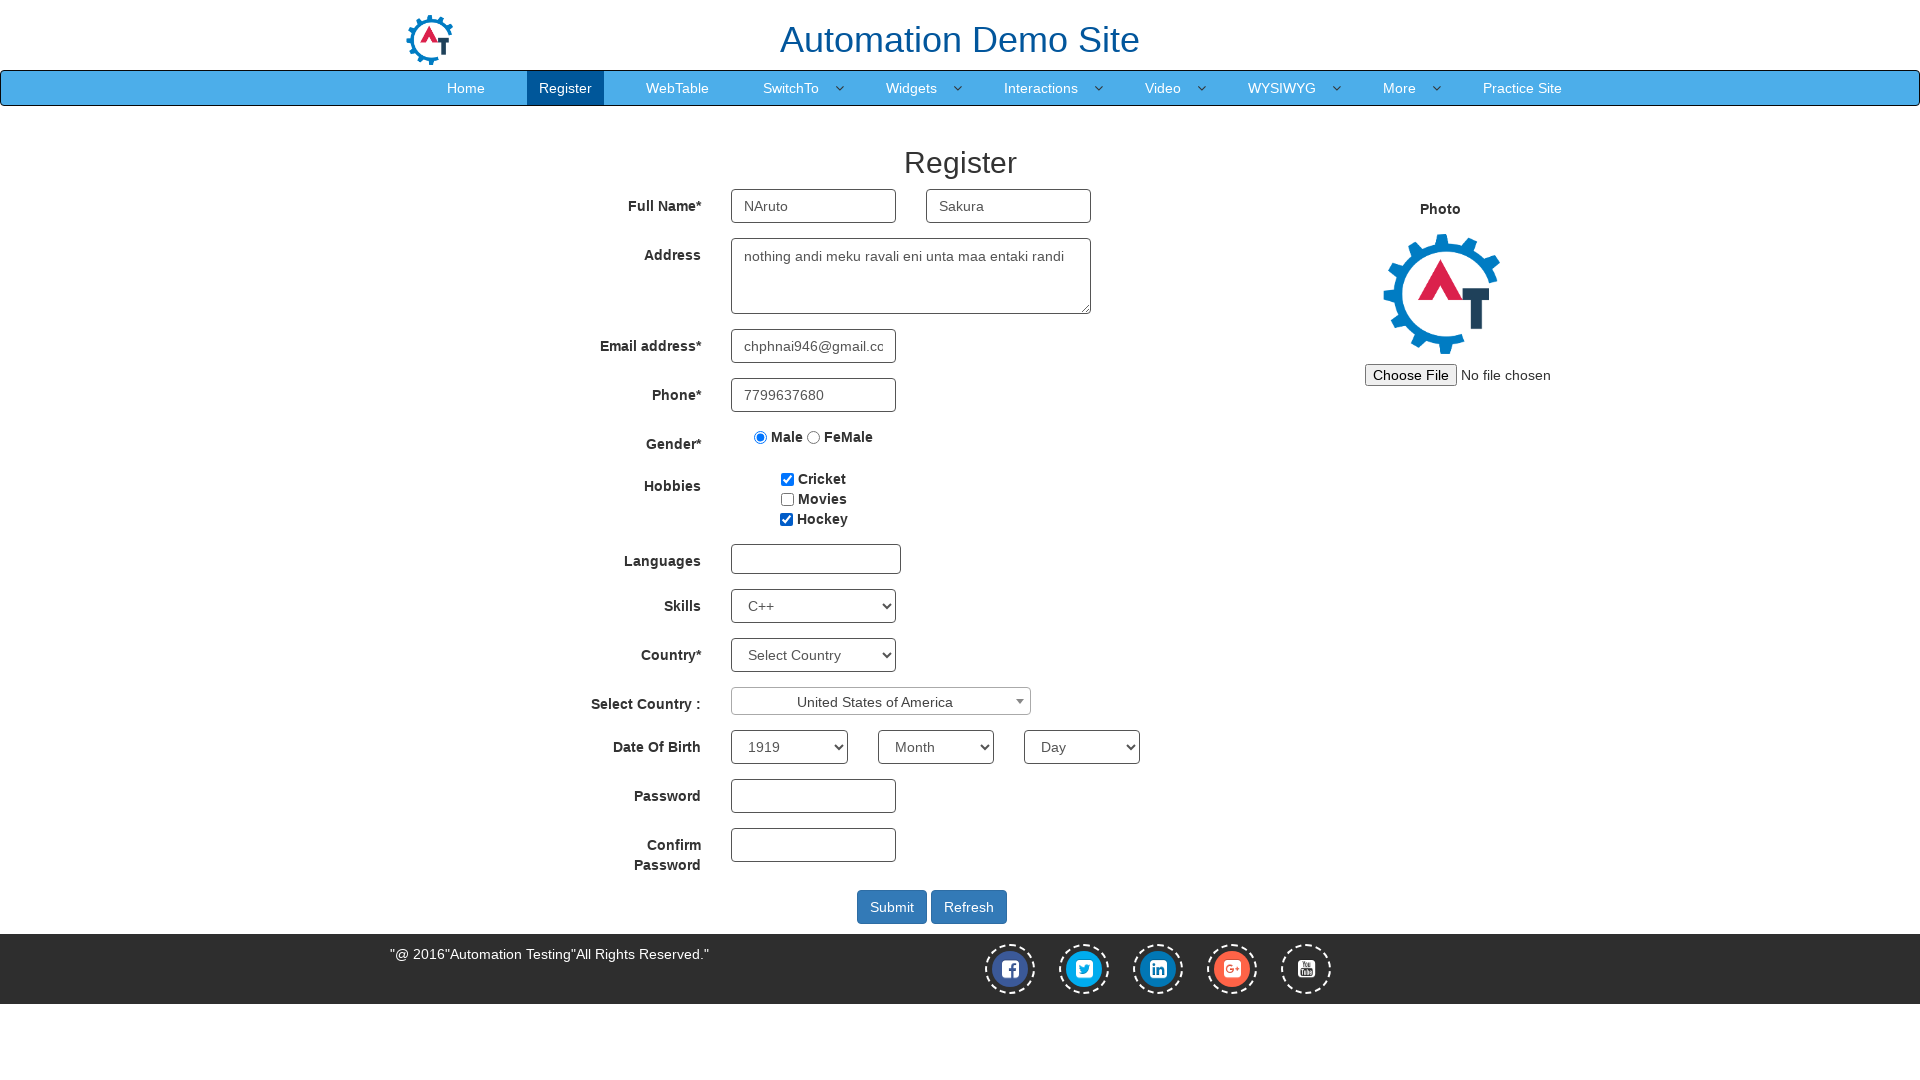

Selected birth day '22' on #daybox
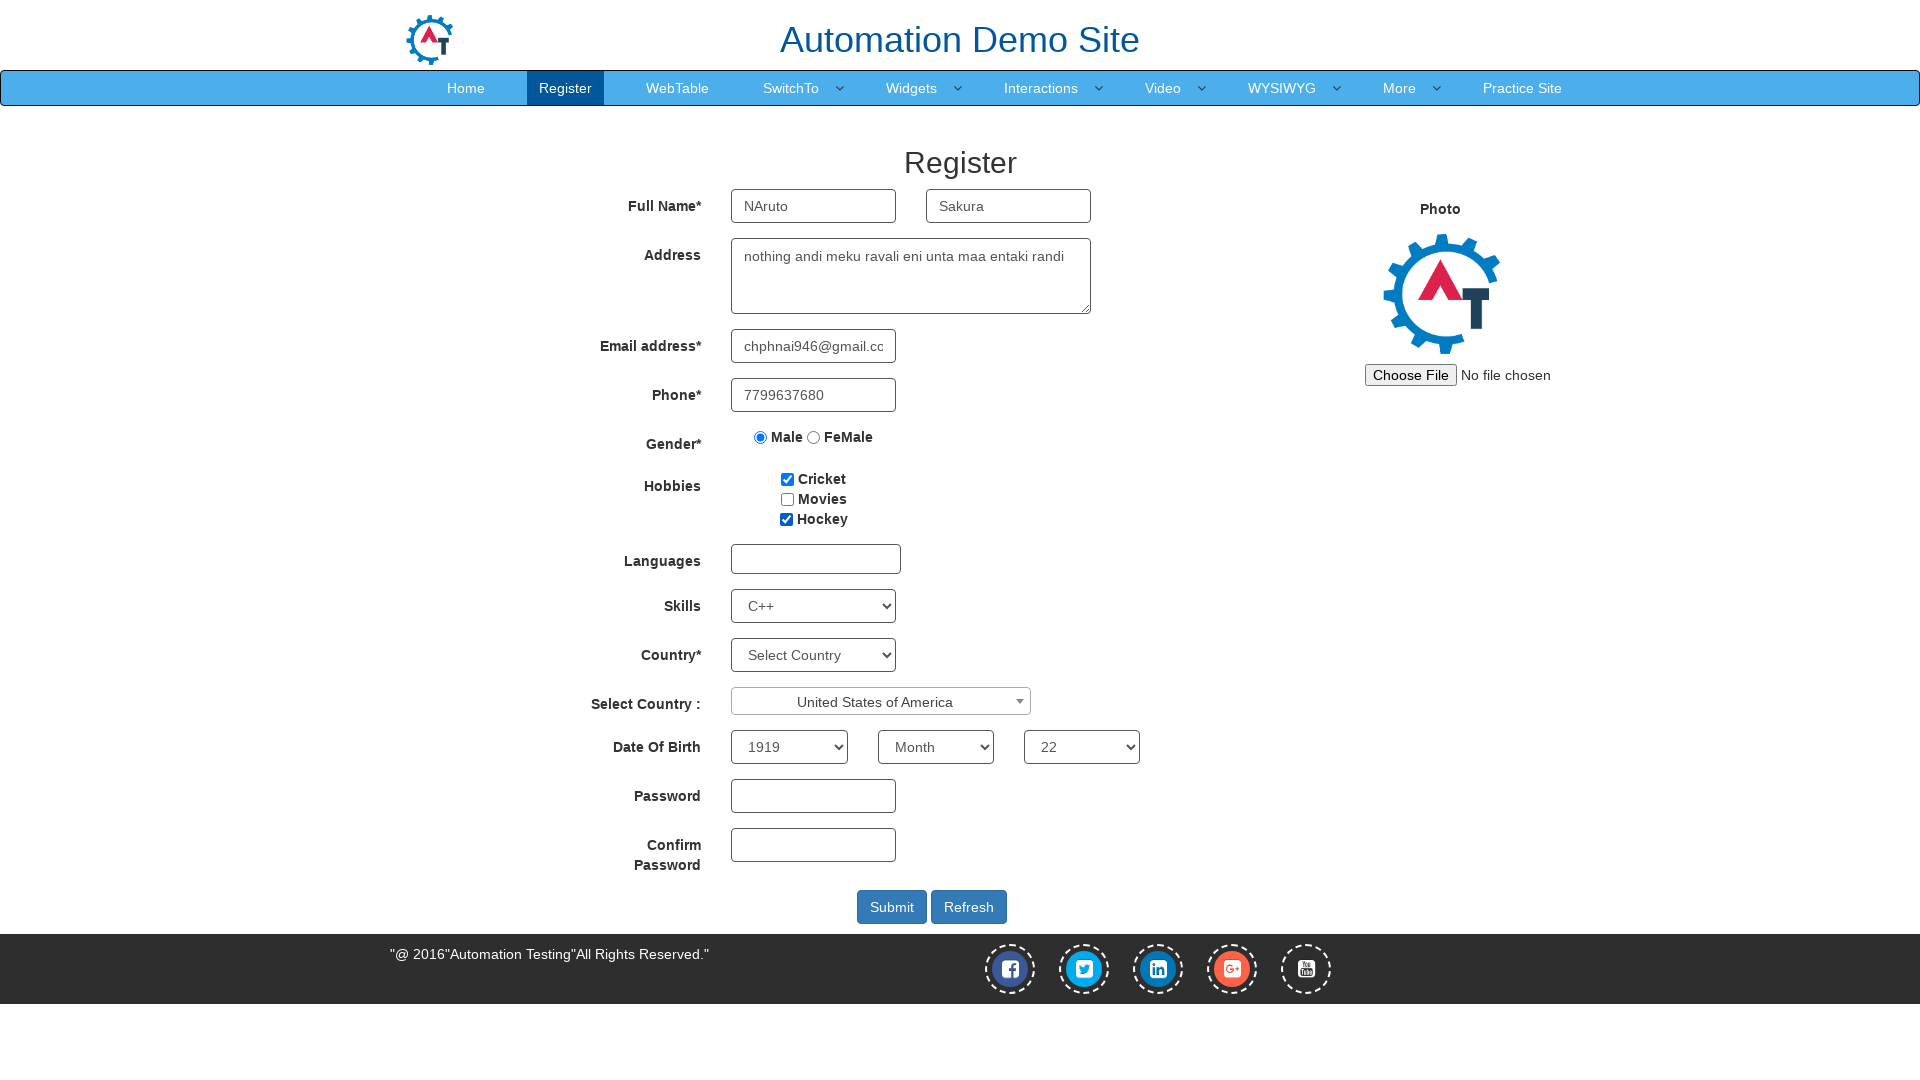

Selected 'Select Country' label from countries dropdown on #countries
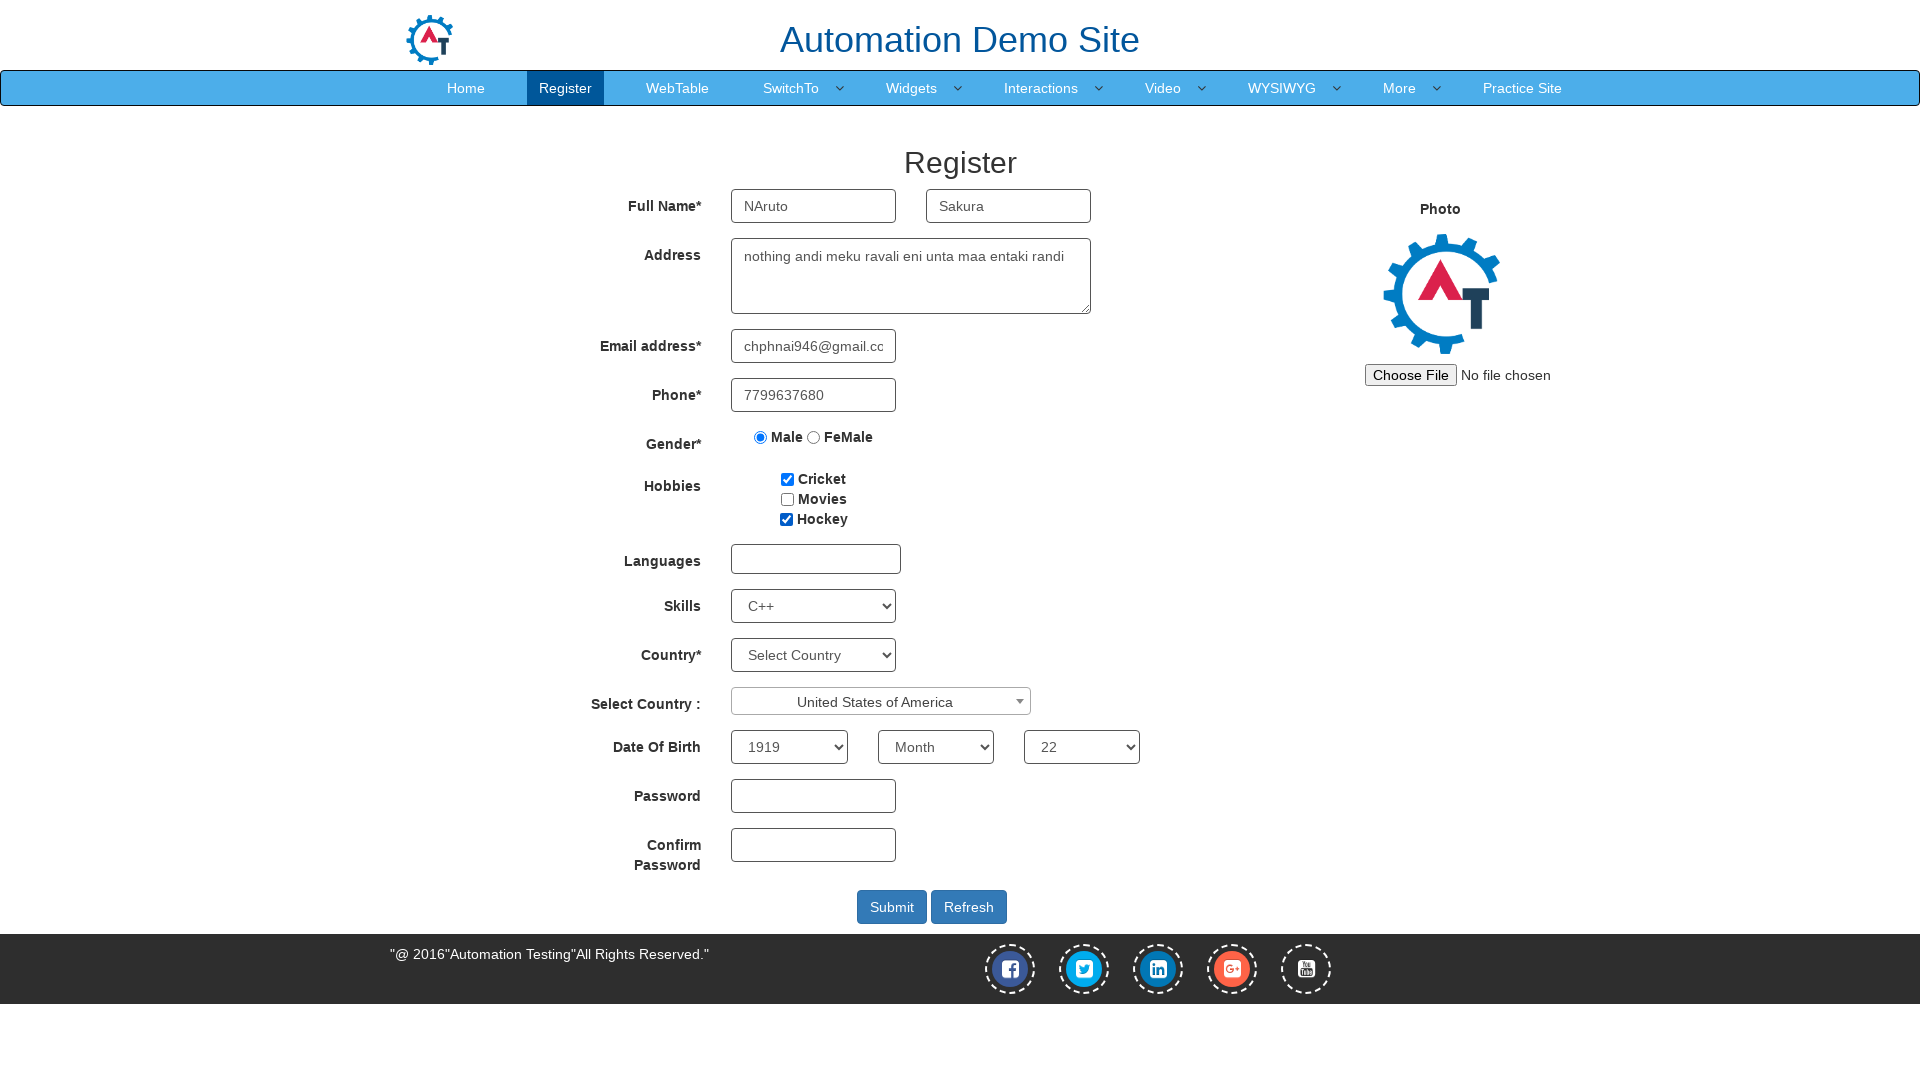

Filled first password field on #firstpassword
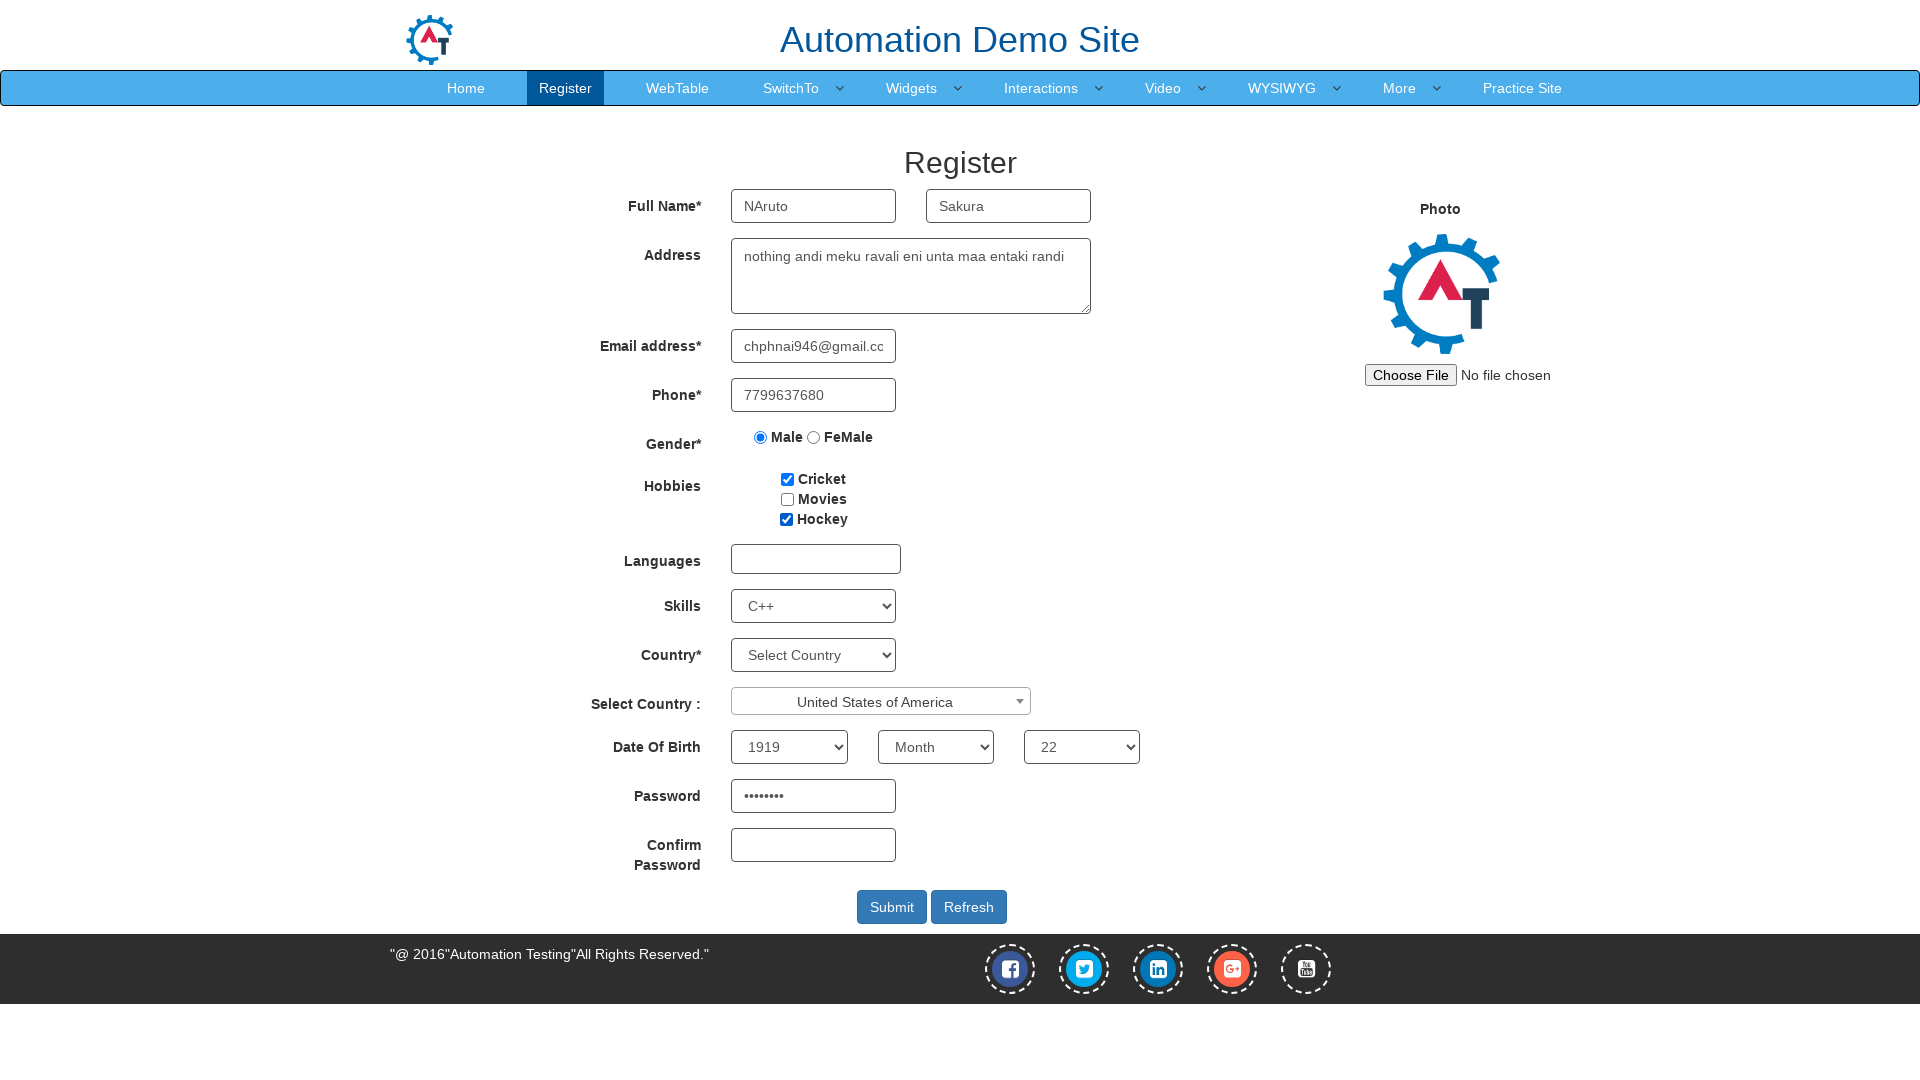

Filled confirm password field on #secondpassword
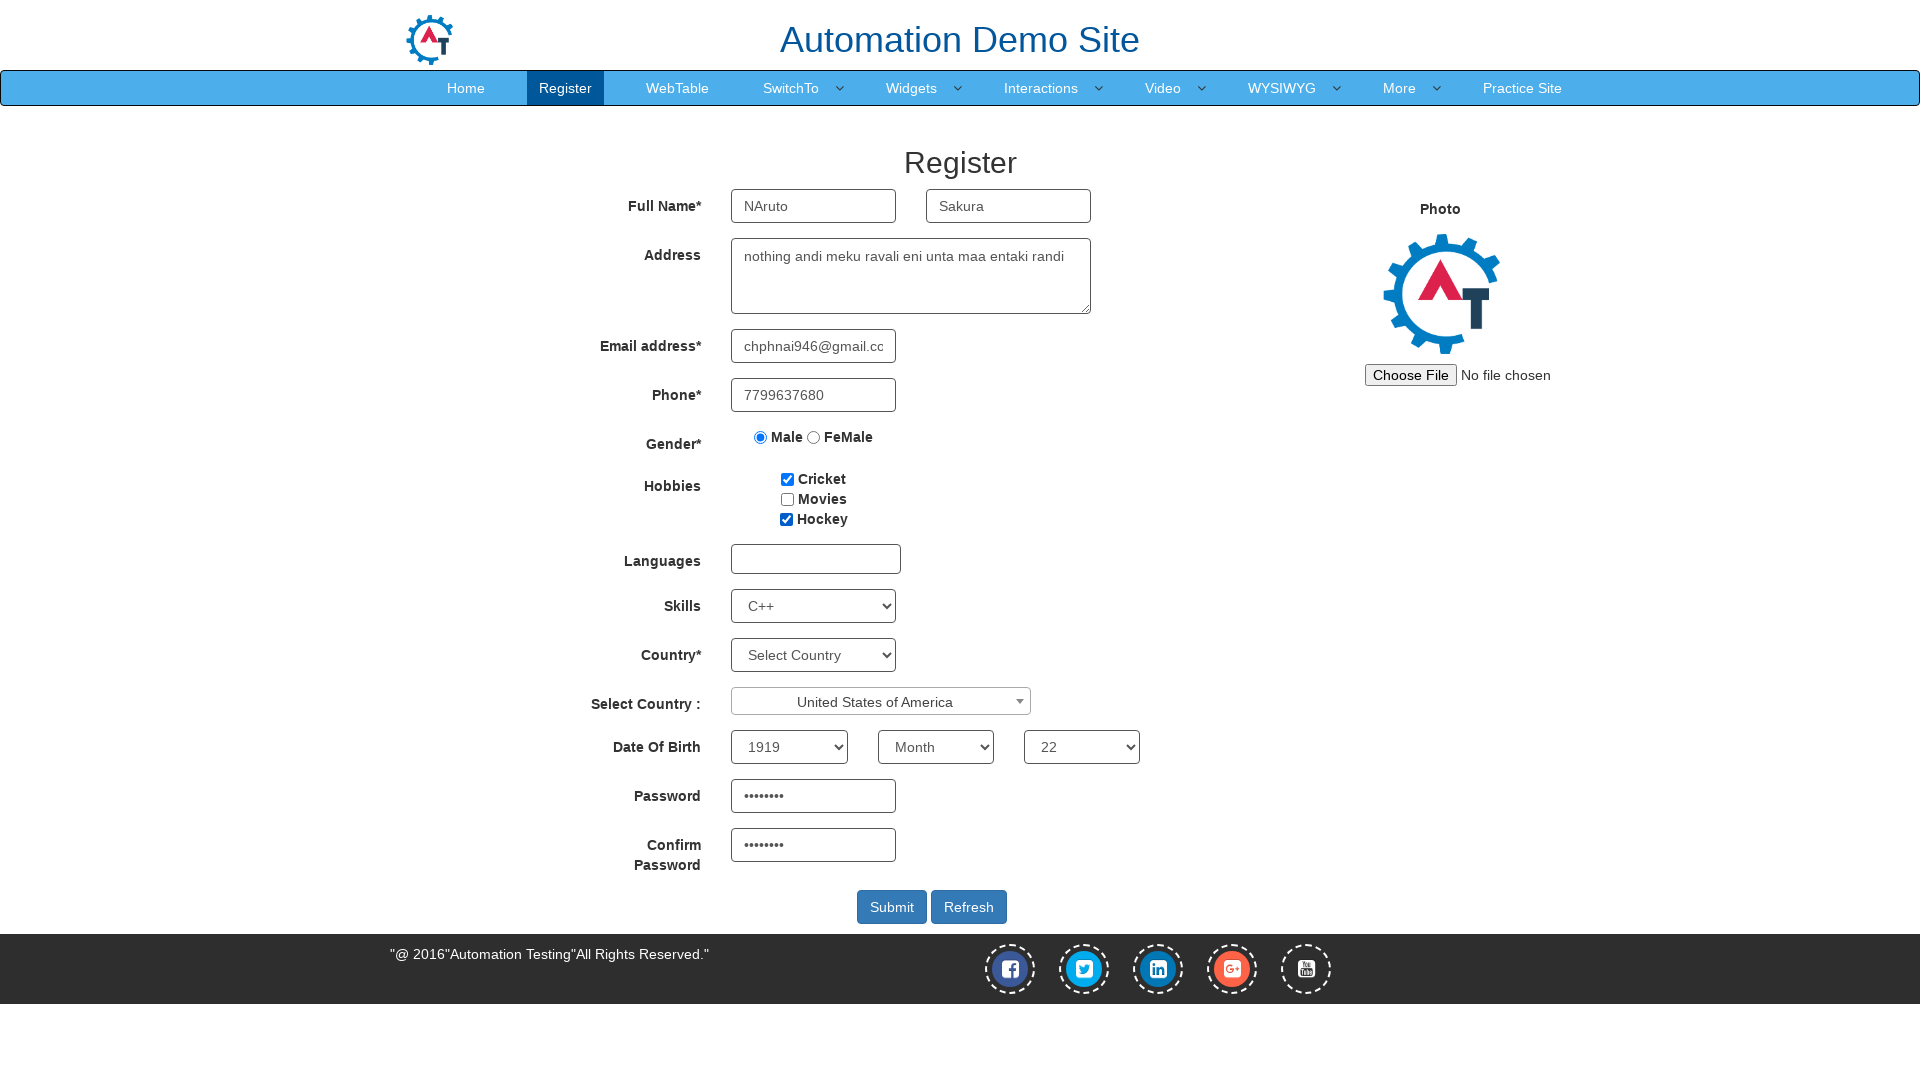

Waited 2000ms before form submission
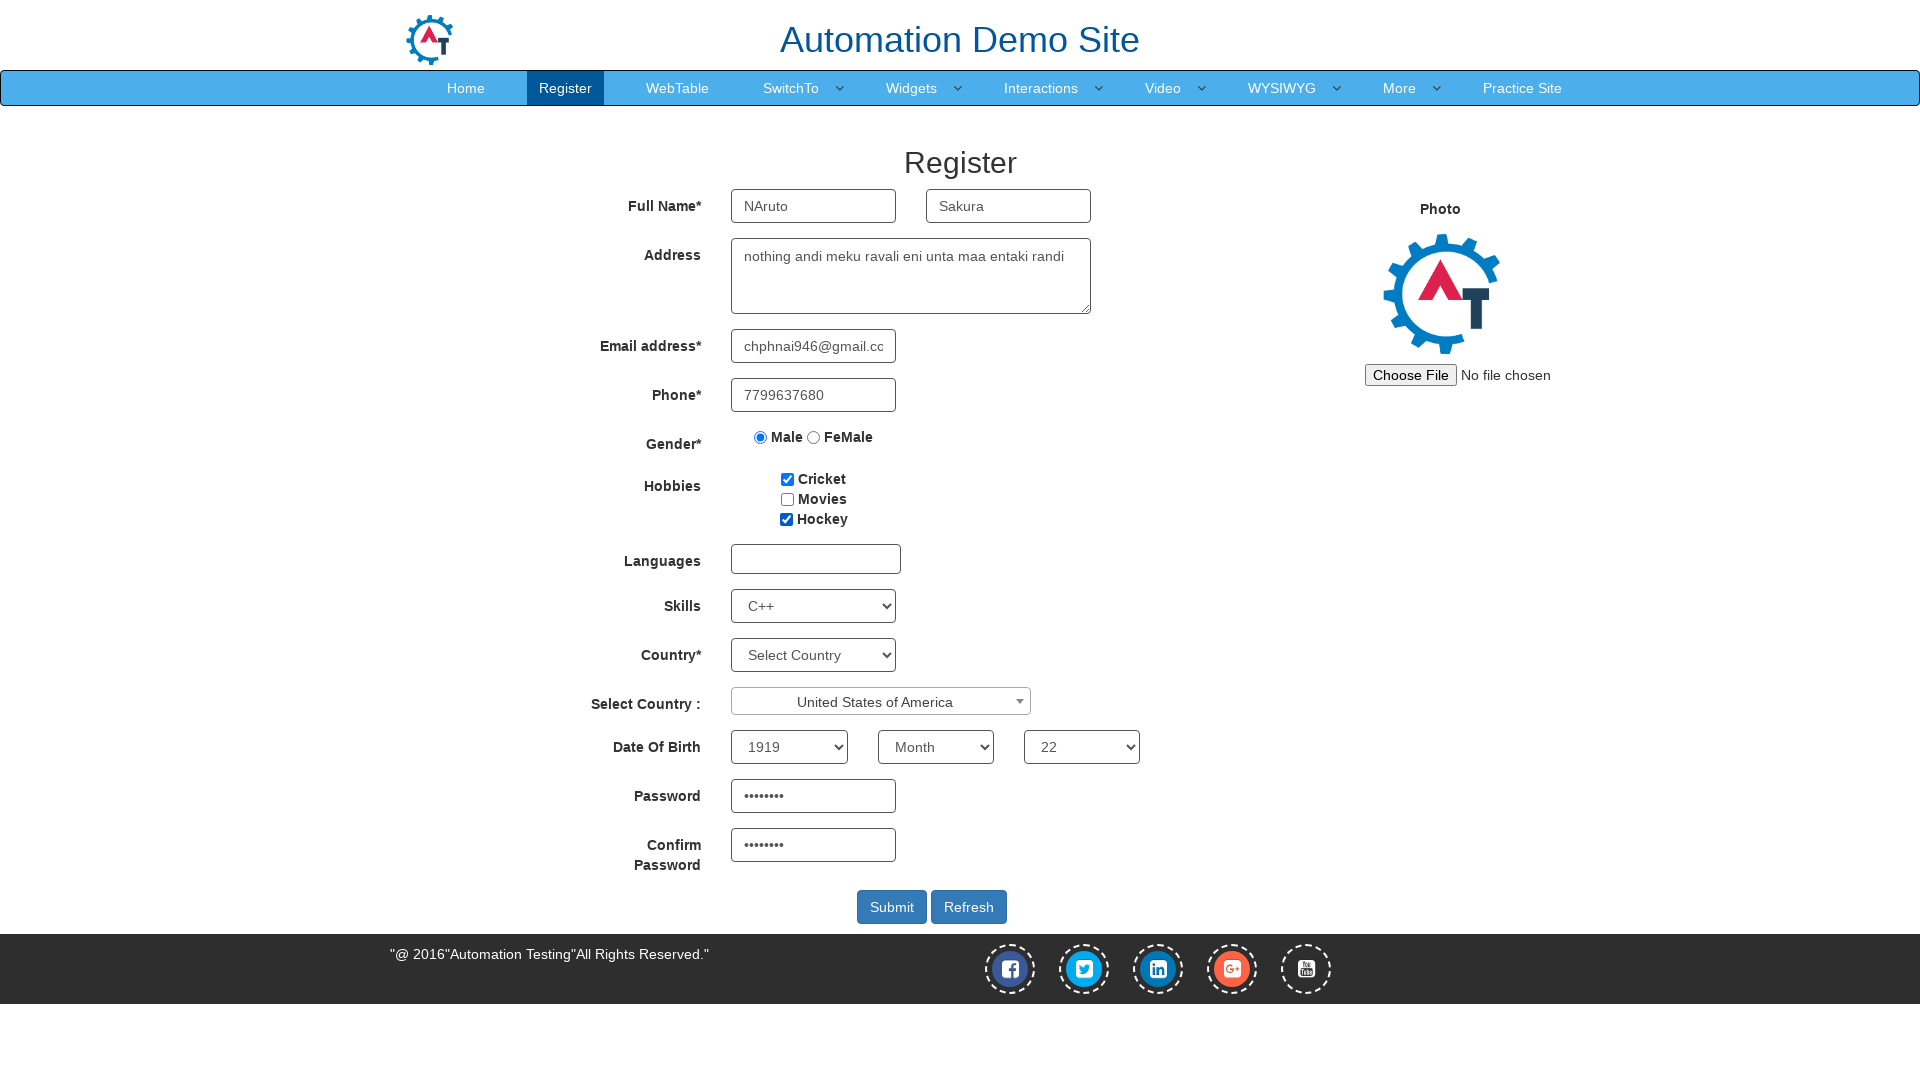

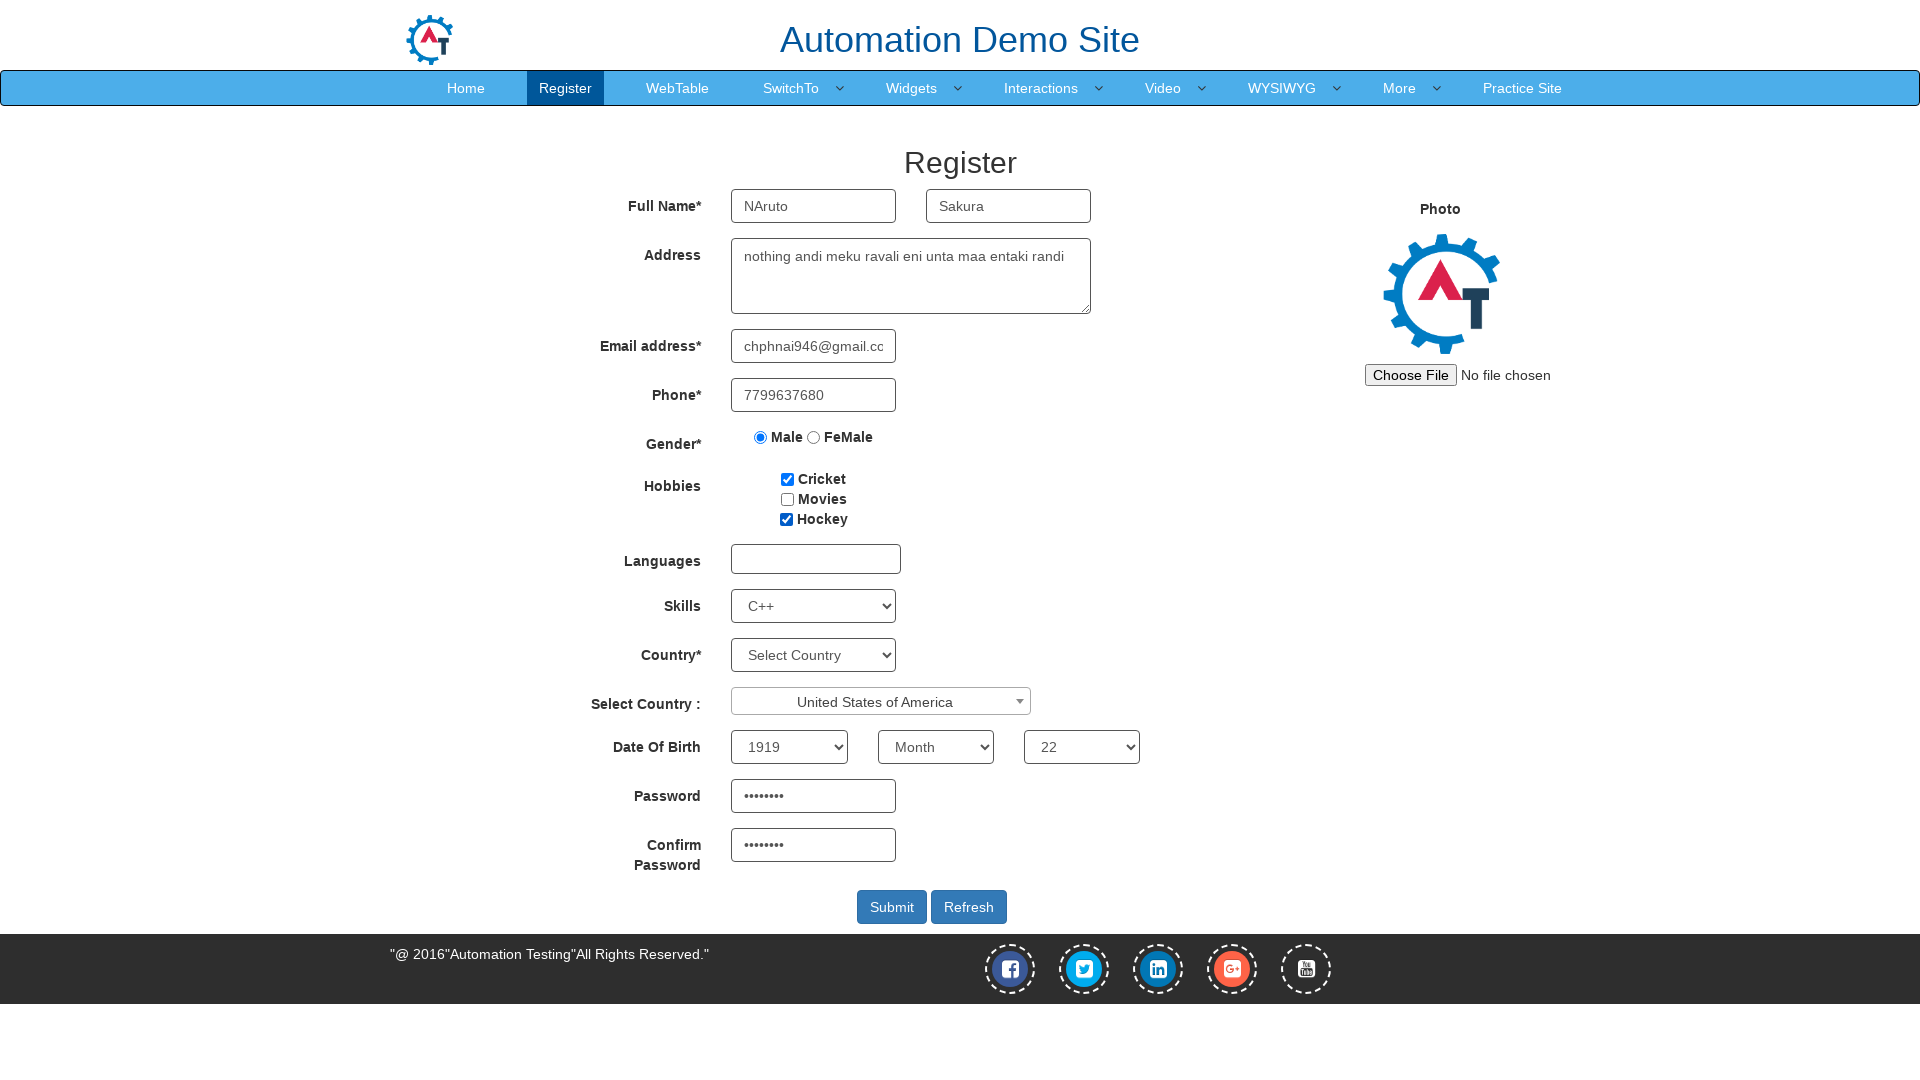